Analyzes the footer section of a webpage by counting links in different sections and opening each footer link in a new tab to get page titles

Starting URL: https://www.rahulshettyacademy.com/AutomationPractice/

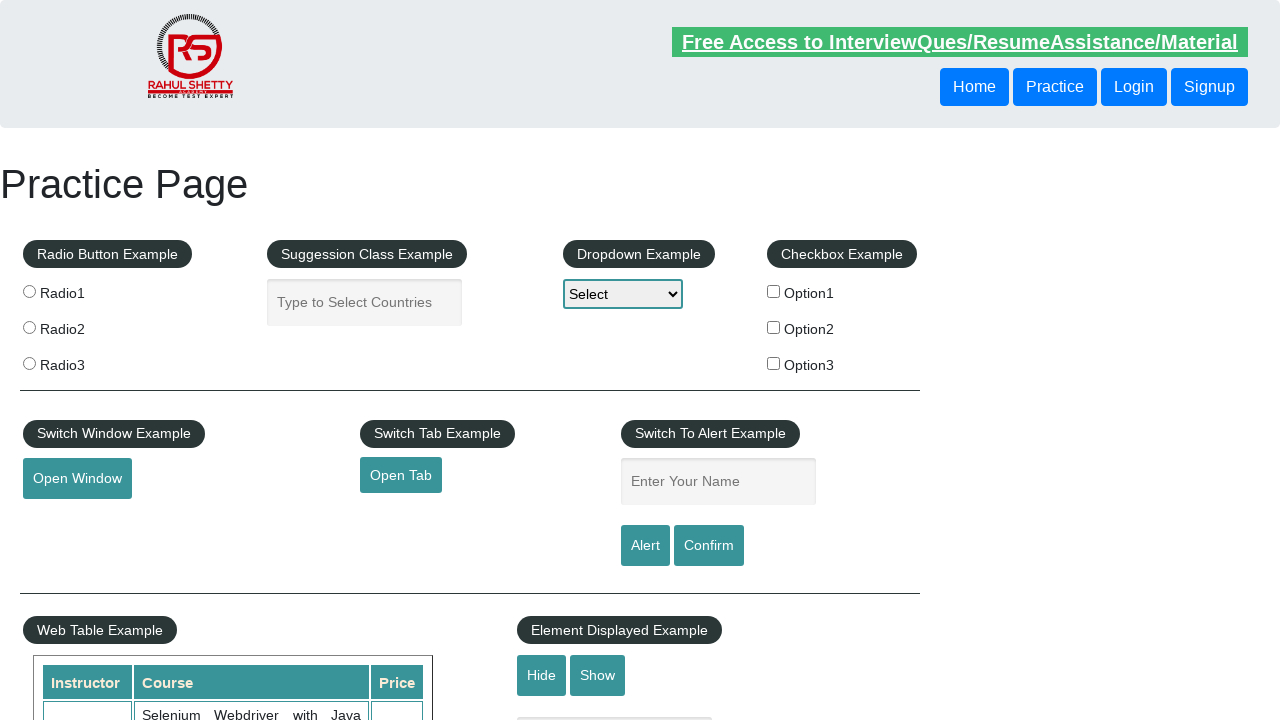

Counted total number of links on the entire page
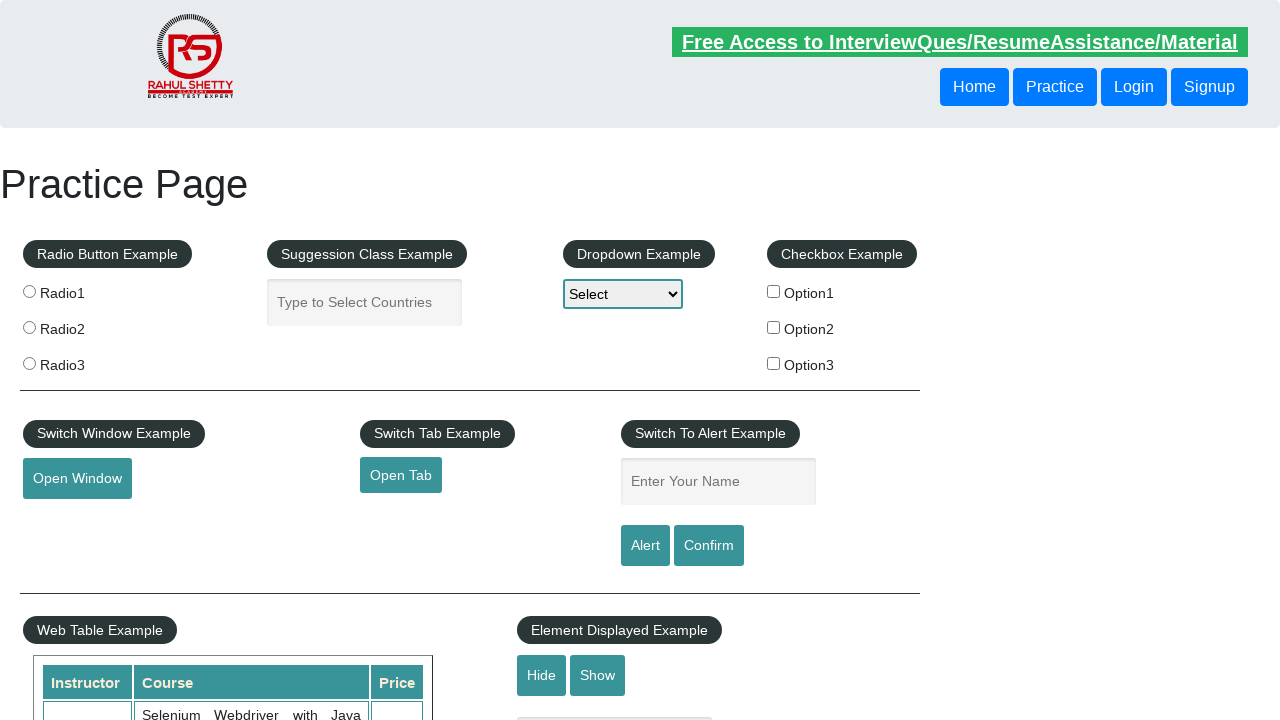

Located footer section with id 'gf-BIG'
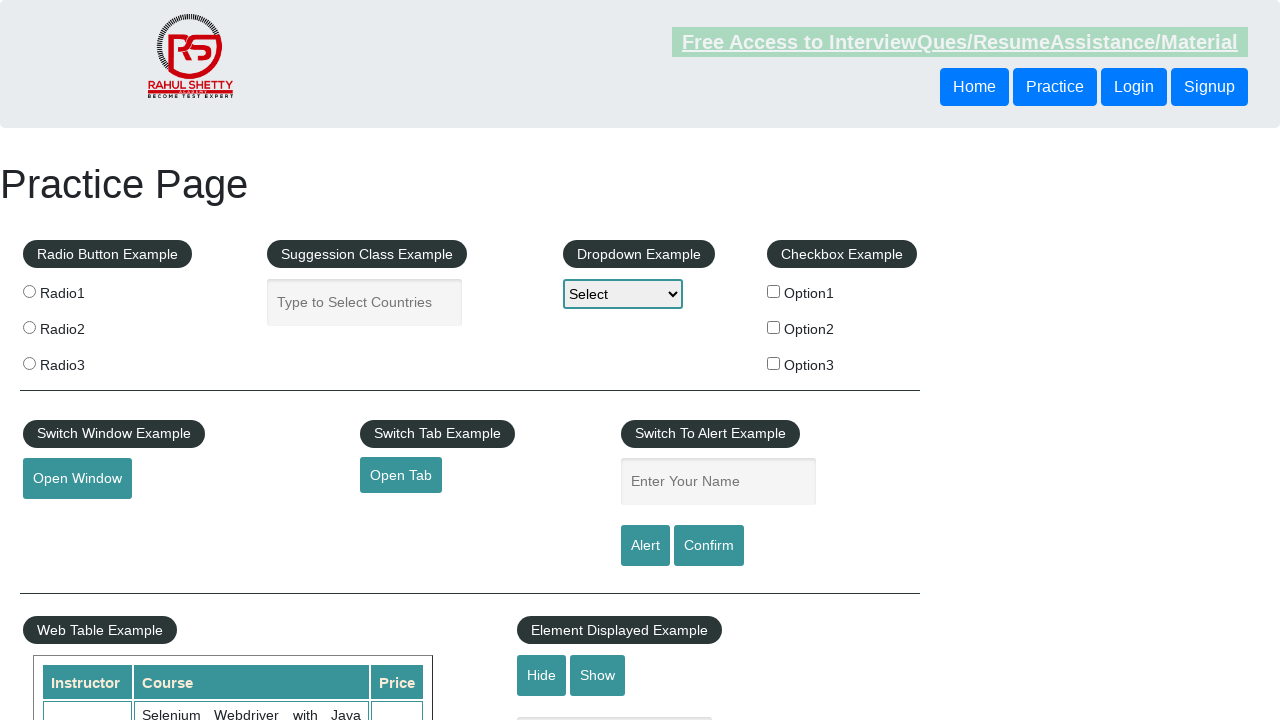

Counted number of links in the footer section
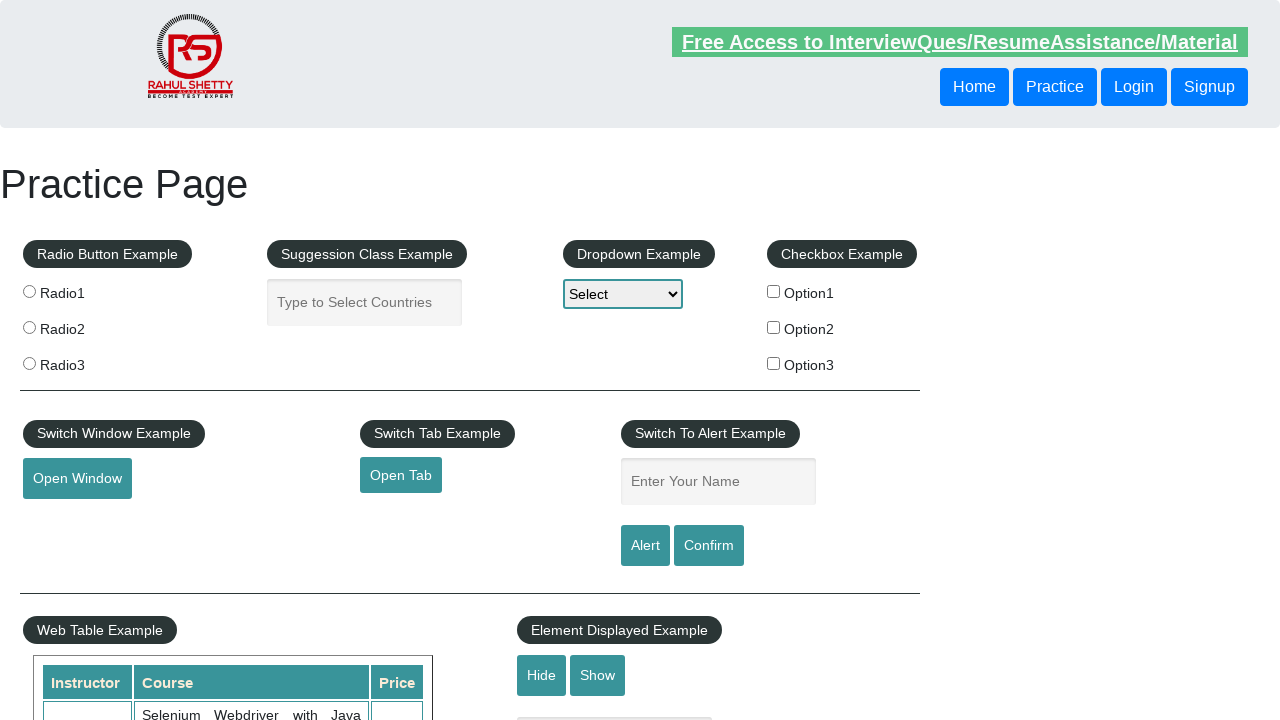

Located 1st vertical section of footer
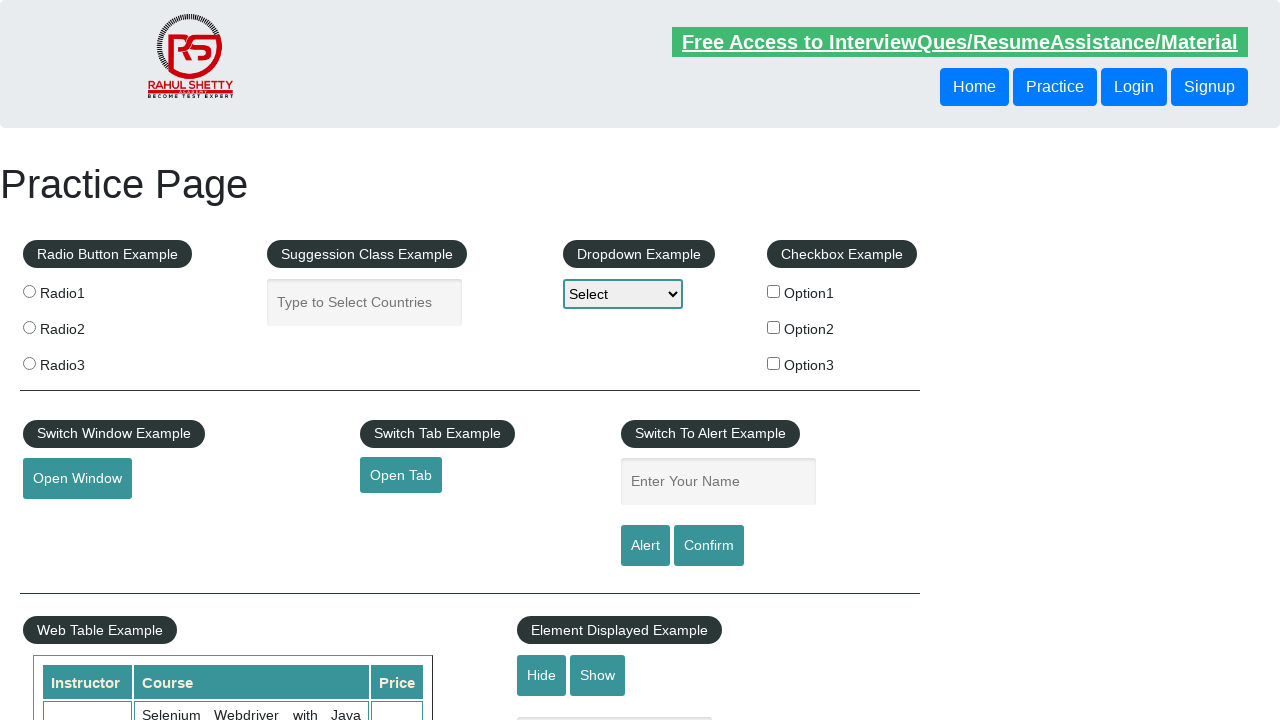

Counted links in the 1st footer section
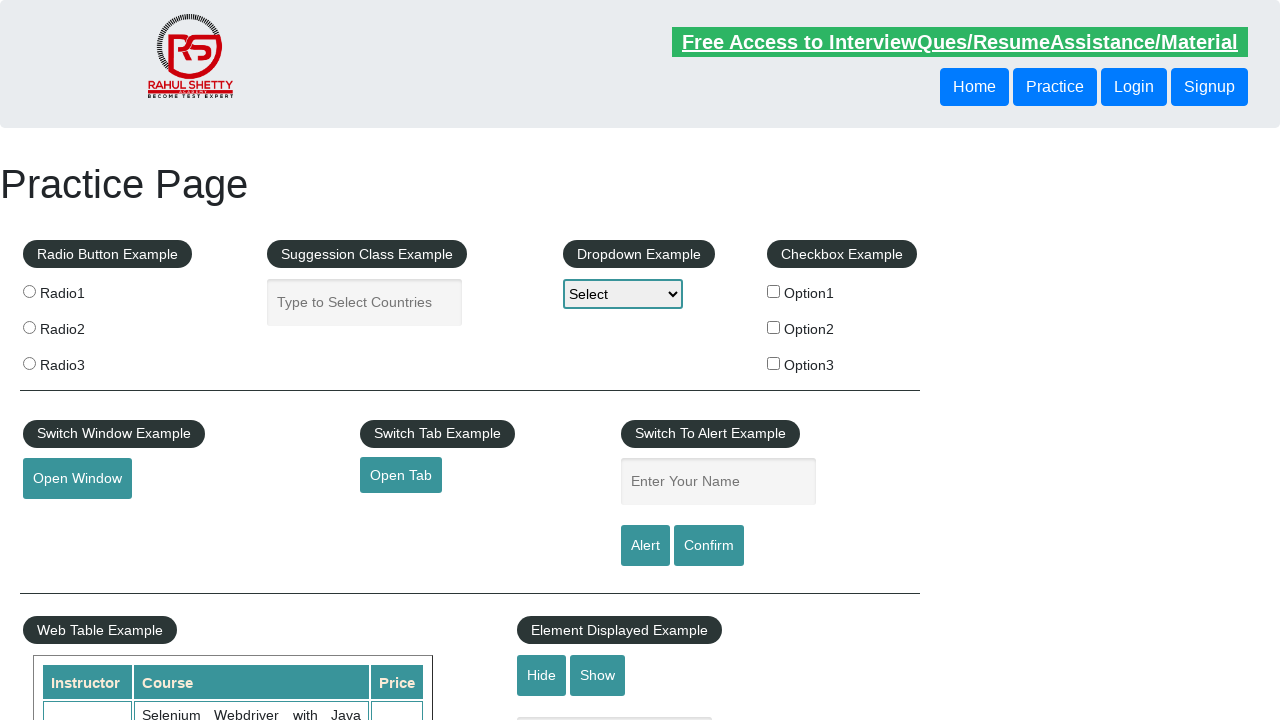

Located 2nd vertical section of footer
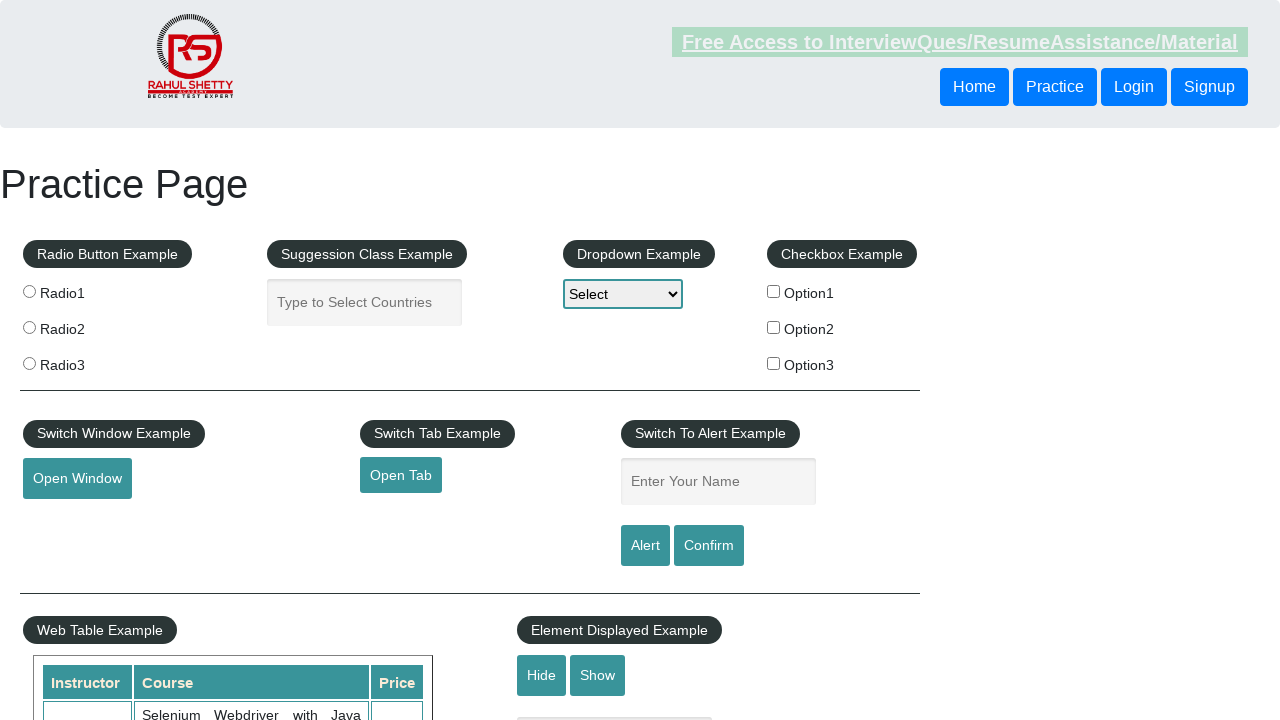

Counted links in the 2nd footer section
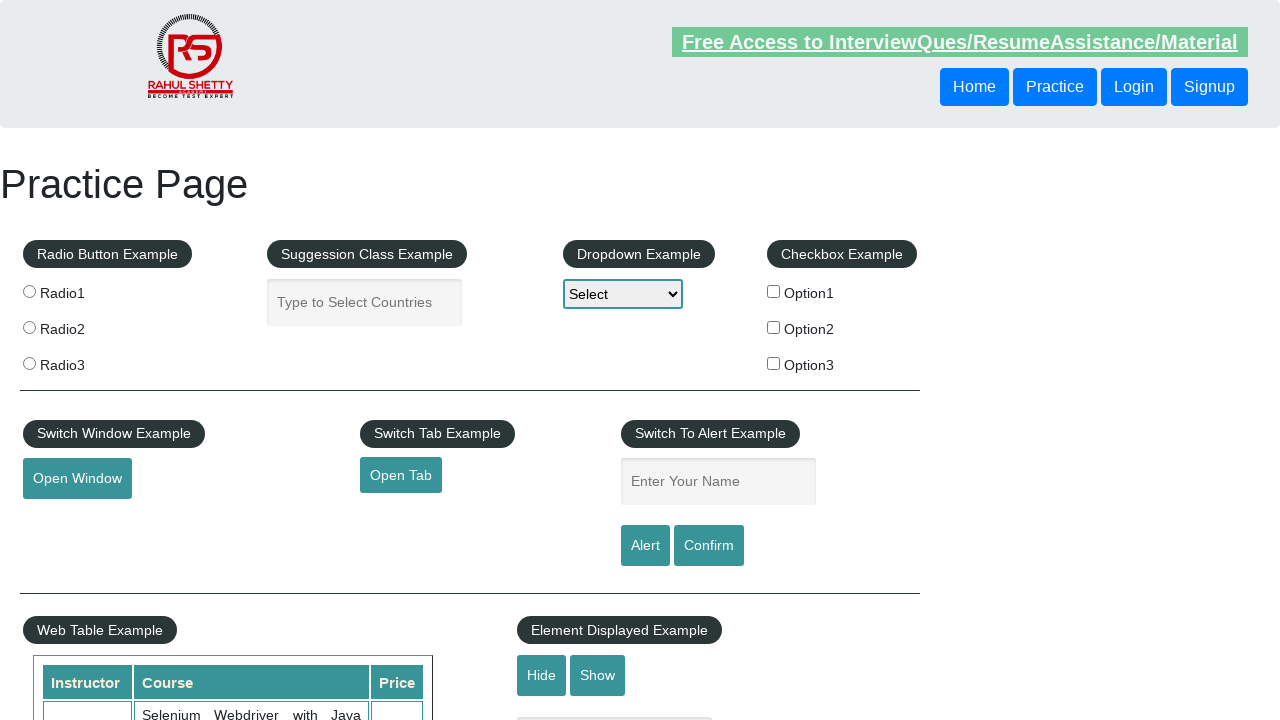

Located 3rd vertical section of footer
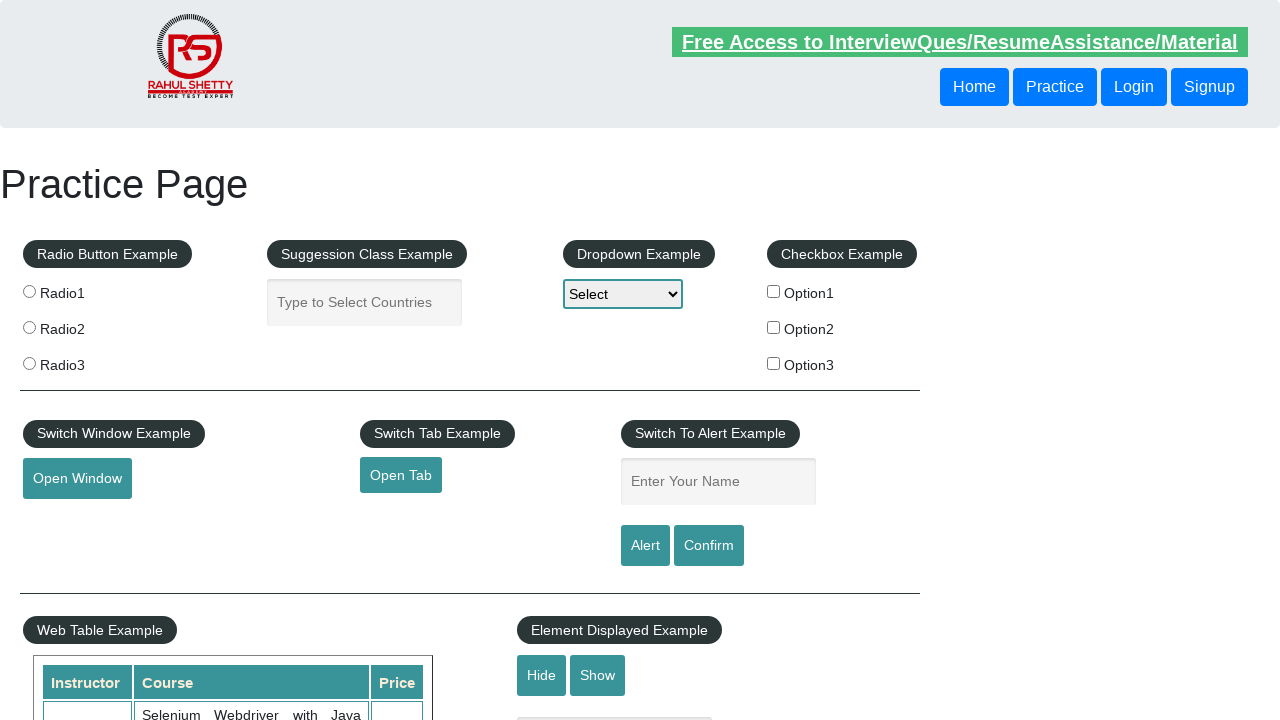

Counted links in the 3rd footer section
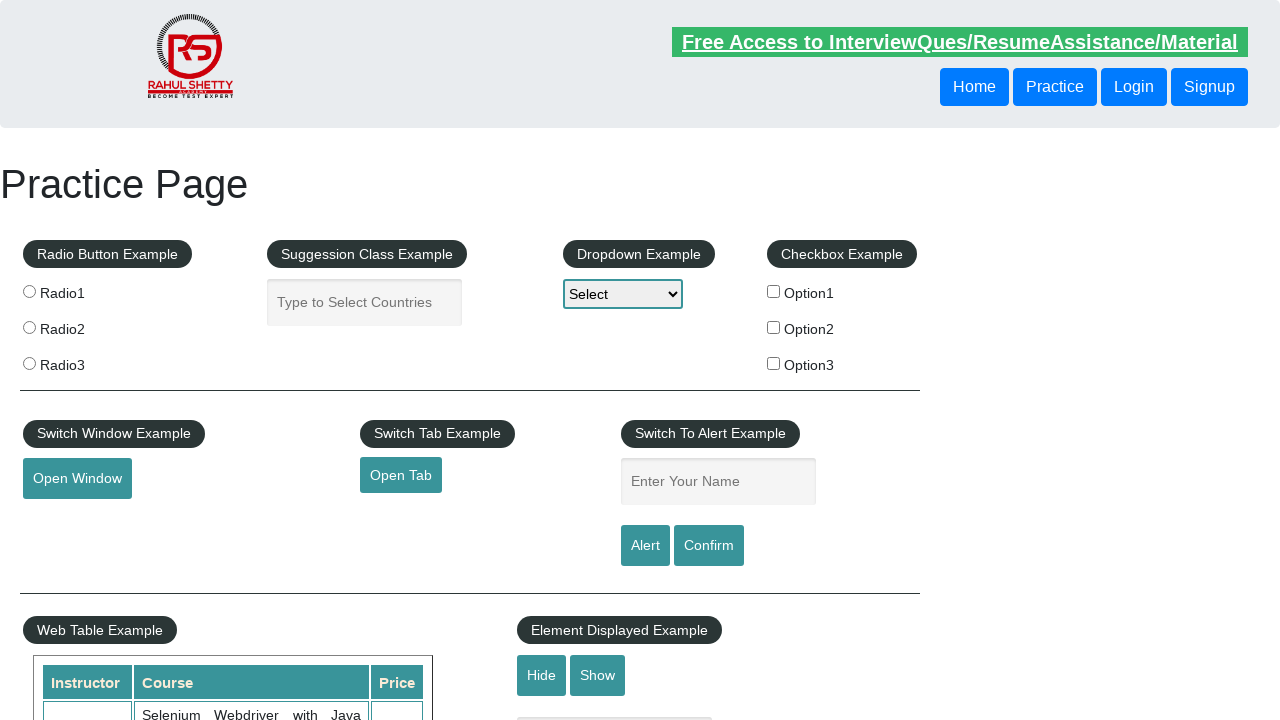

Located 4th vertical section of footer
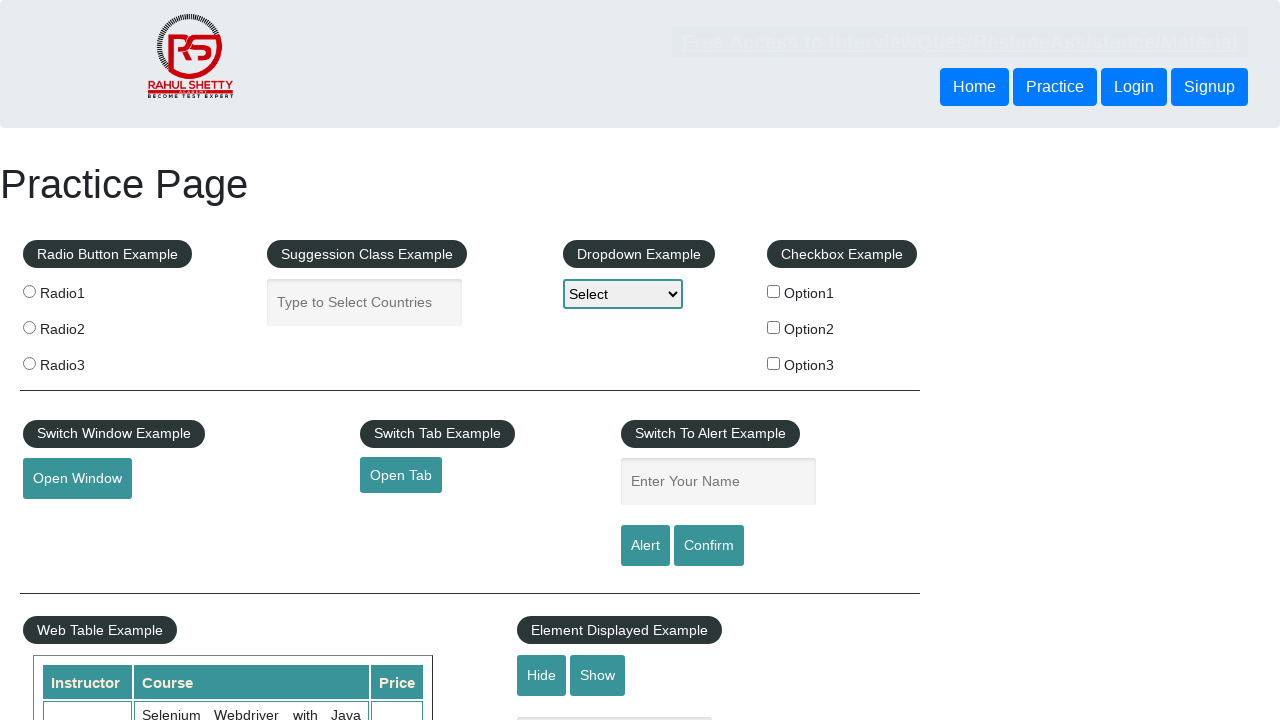

Counted links in the 4th footer section
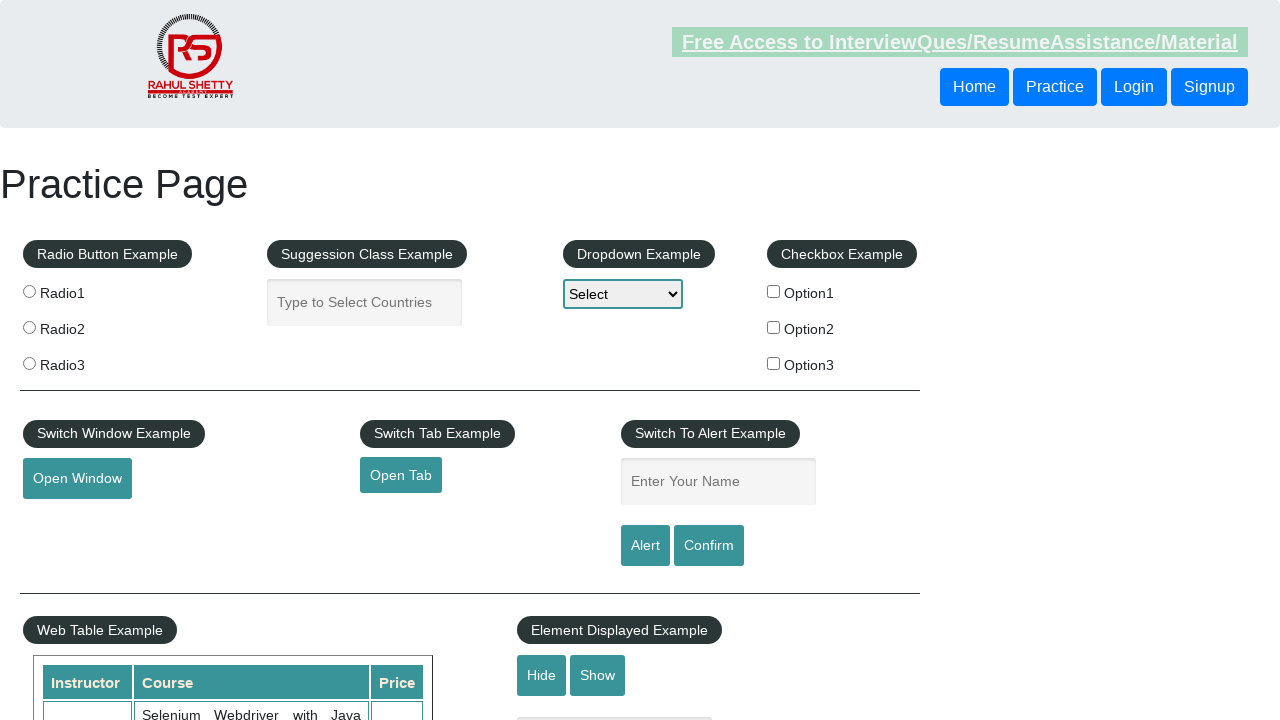

Counted links with big font in the footer section
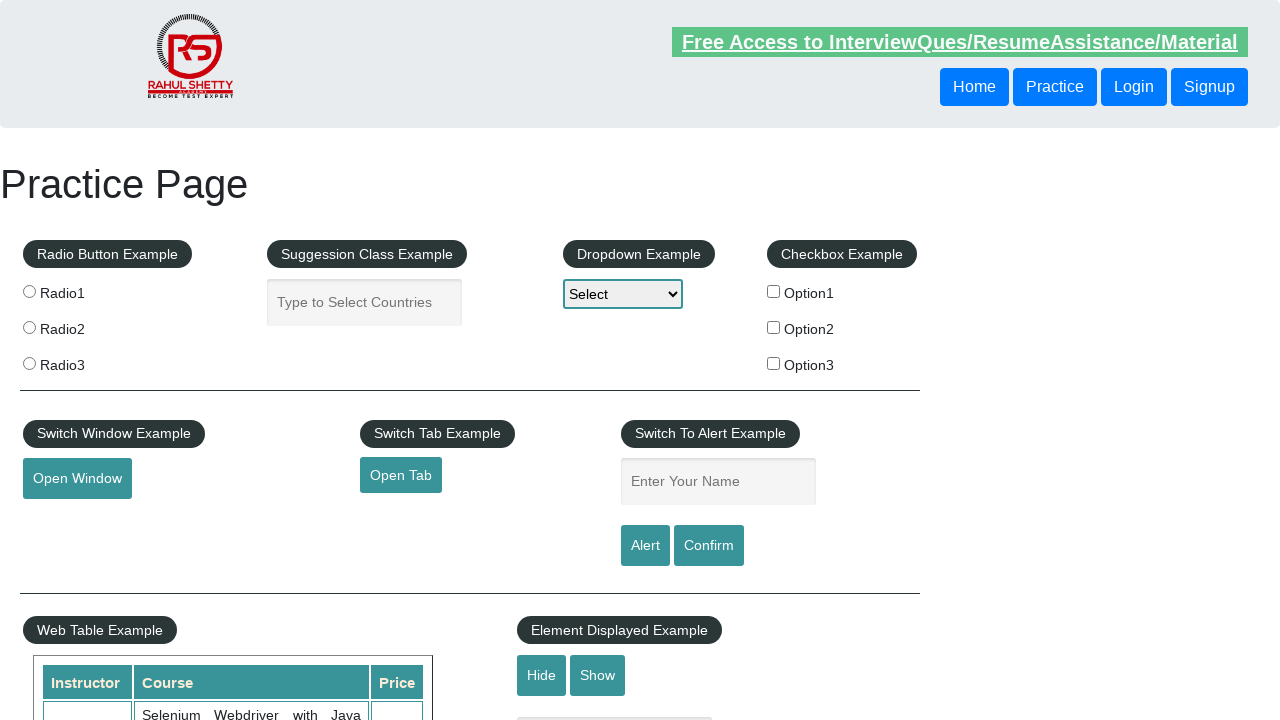

Retrieved all footer links as a list
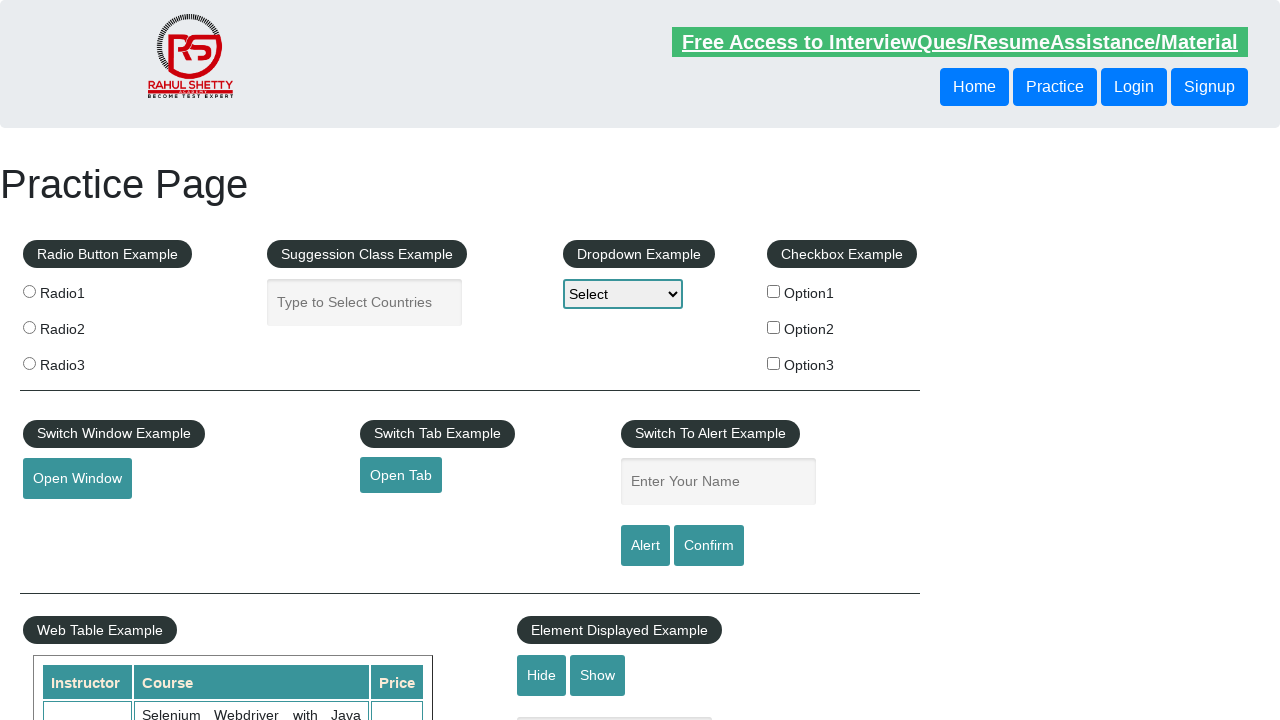

Opened footer link 1 in a new tab using Ctrl+Click at (157, 482) on #gf-BIG >> a >> nth=0
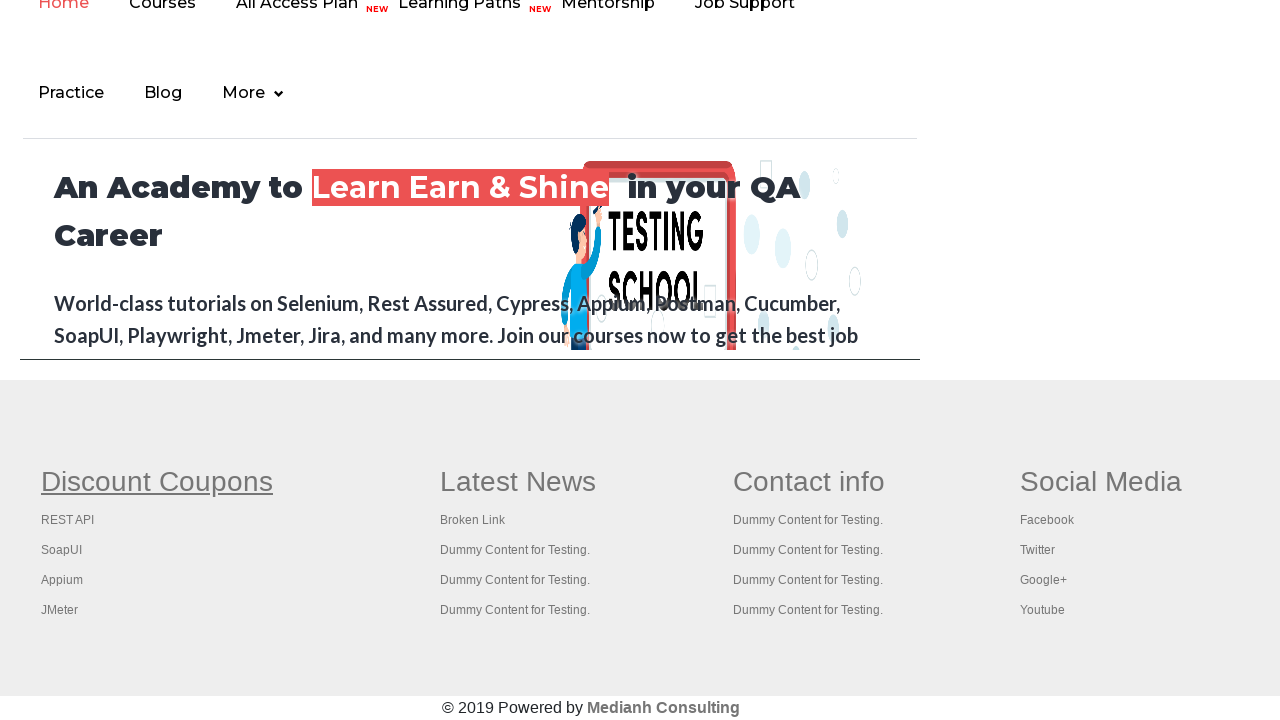

Opened footer link 2 in a new tab using Ctrl+Click at (68, 520) on #gf-BIG >> a >> nth=1
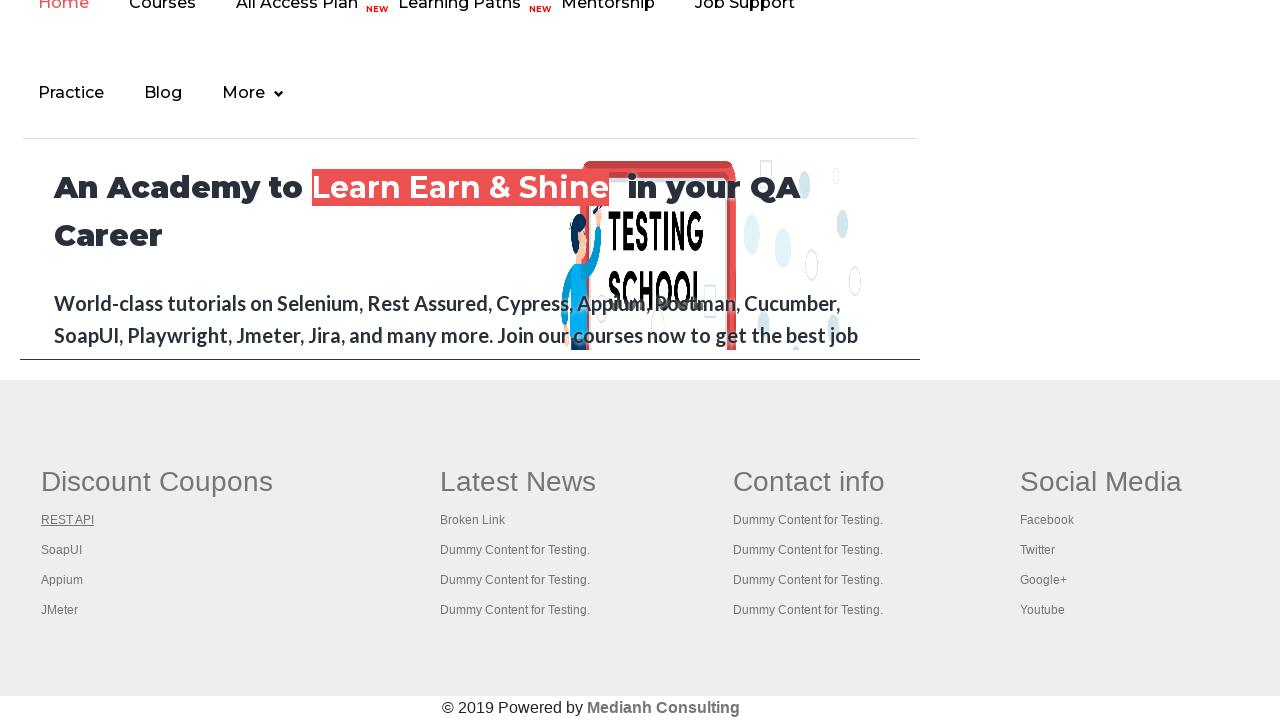

Opened footer link 3 in a new tab using Ctrl+Click at (62, 550) on #gf-BIG >> a >> nth=2
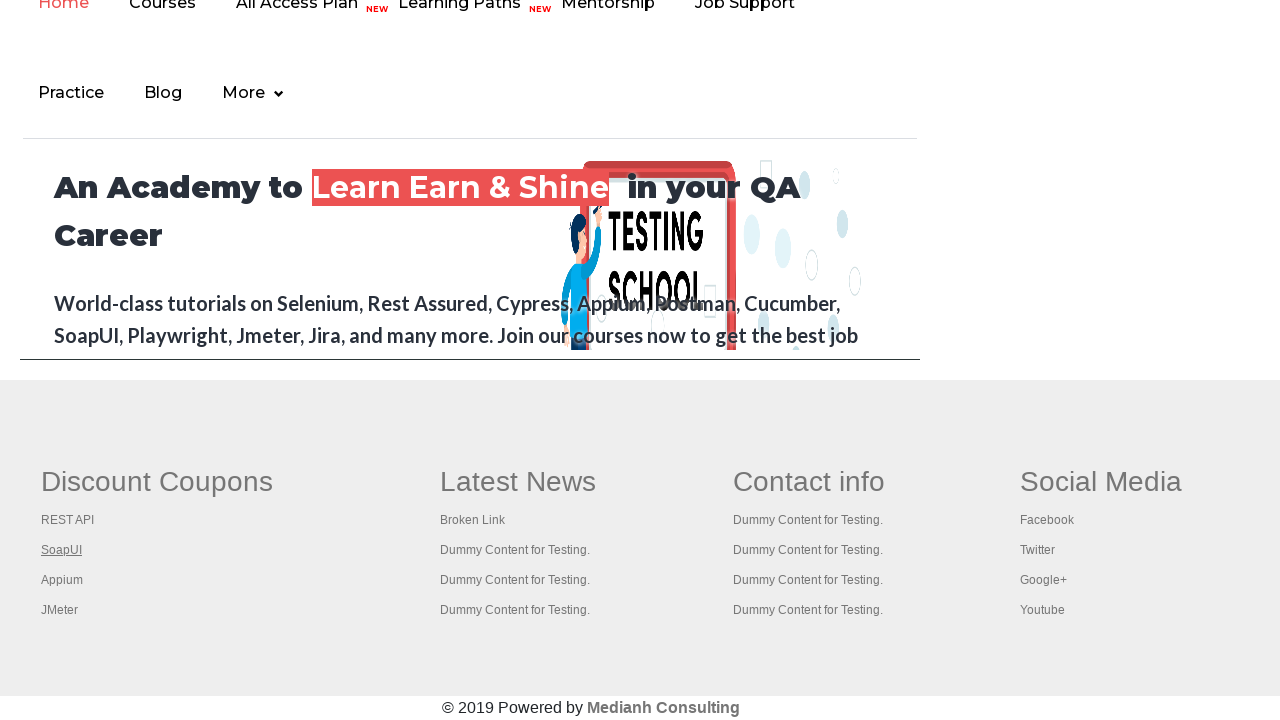

Opened footer link 4 in a new tab using Ctrl+Click at (62, 580) on #gf-BIG >> a >> nth=3
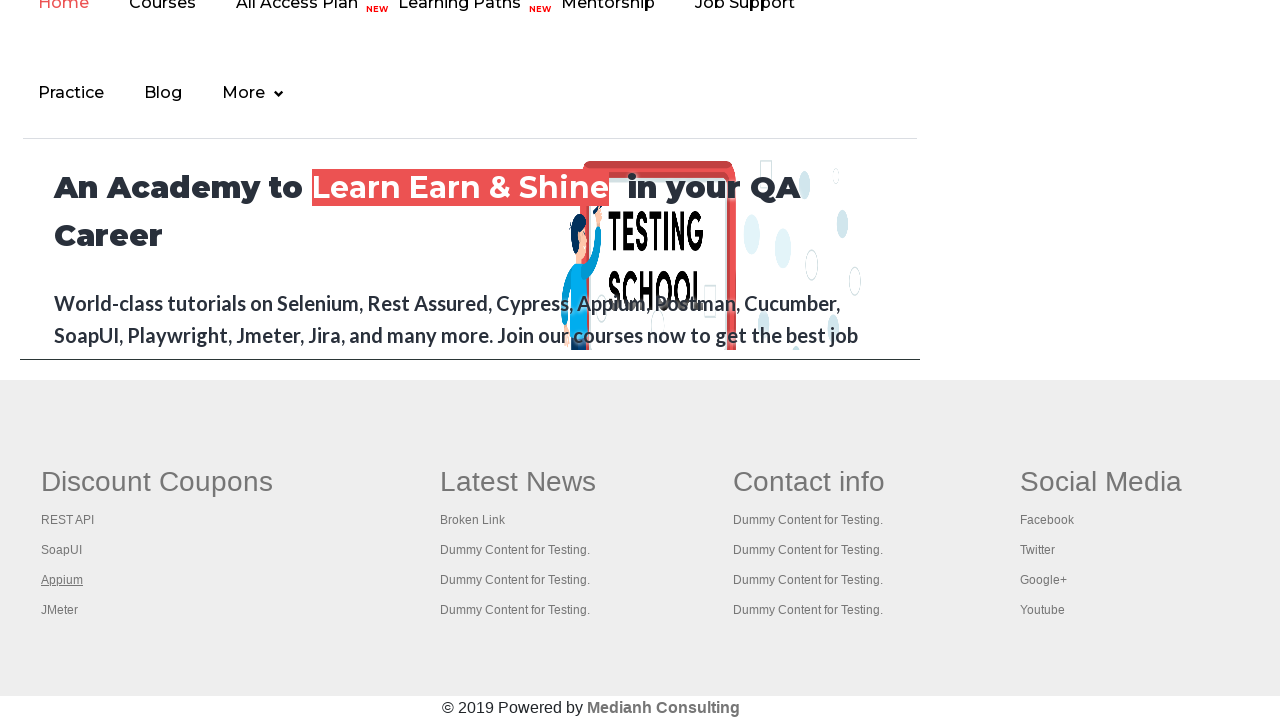

Opened footer link 5 in a new tab using Ctrl+Click at (60, 610) on #gf-BIG >> a >> nth=4
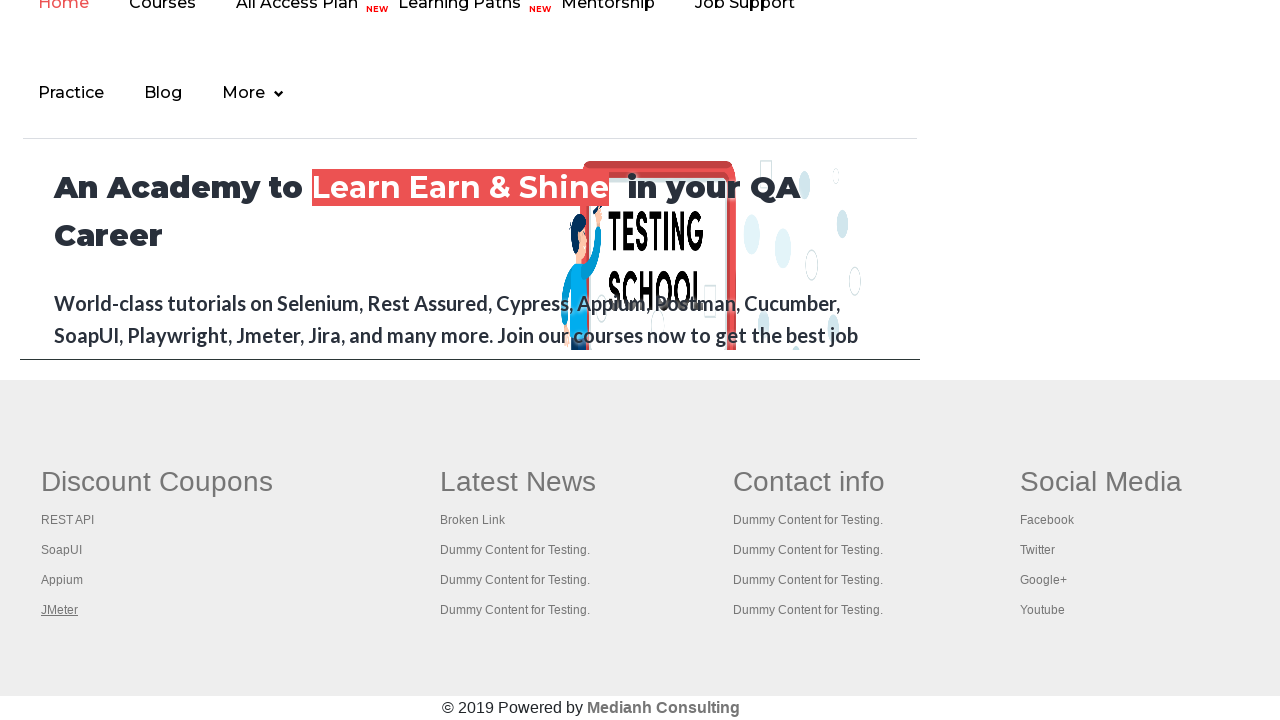

Opened footer link 6 in a new tab using Ctrl+Click at (518, 482) on #gf-BIG >> a >> nth=5
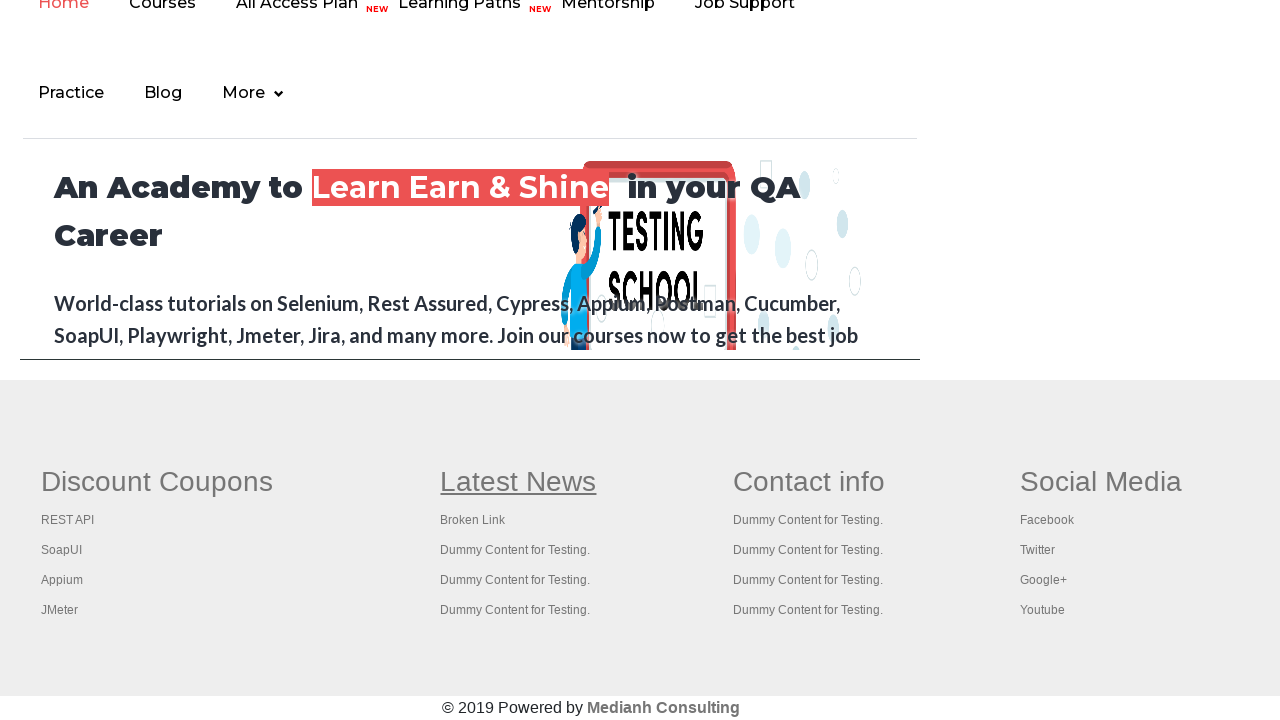

Opened footer link 7 in a new tab using Ctrl+Click at (473, 520) on #gf-BIG >> a >> nth=6
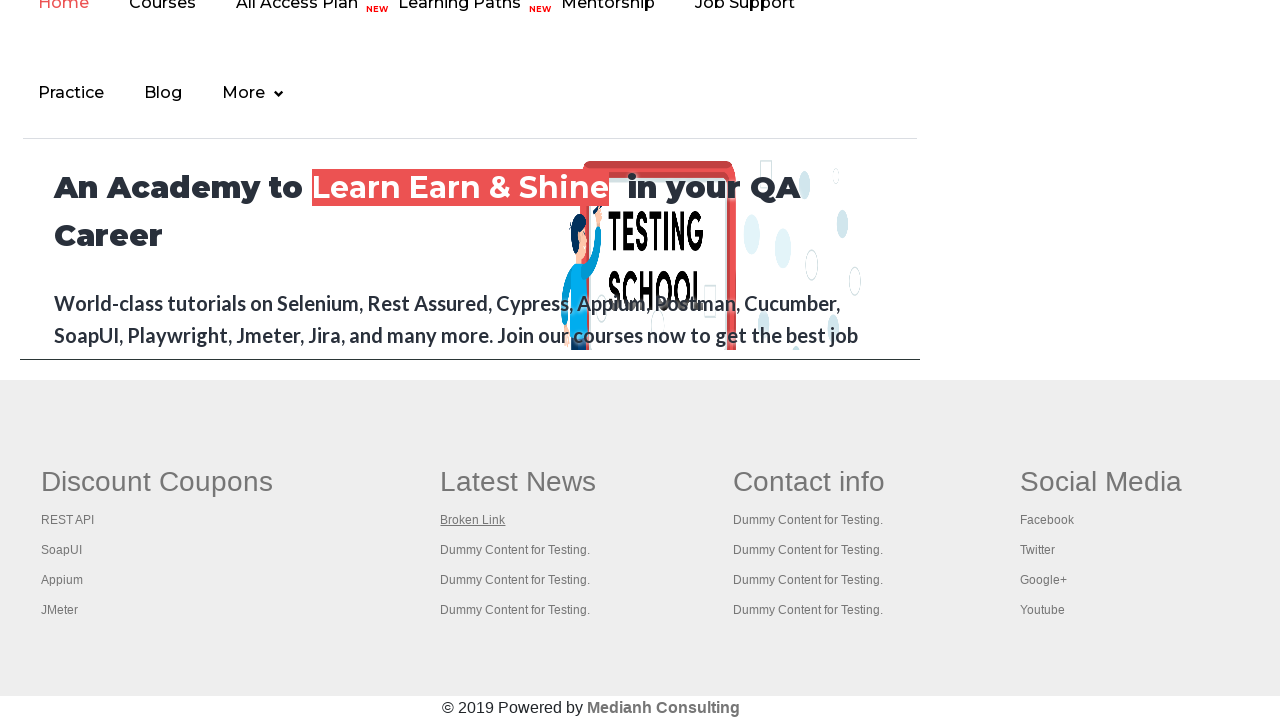

Opened footer link 8 in a new tab using Ctrl+Click at (515, 550) on #gf-BIG >> a >> nth=7
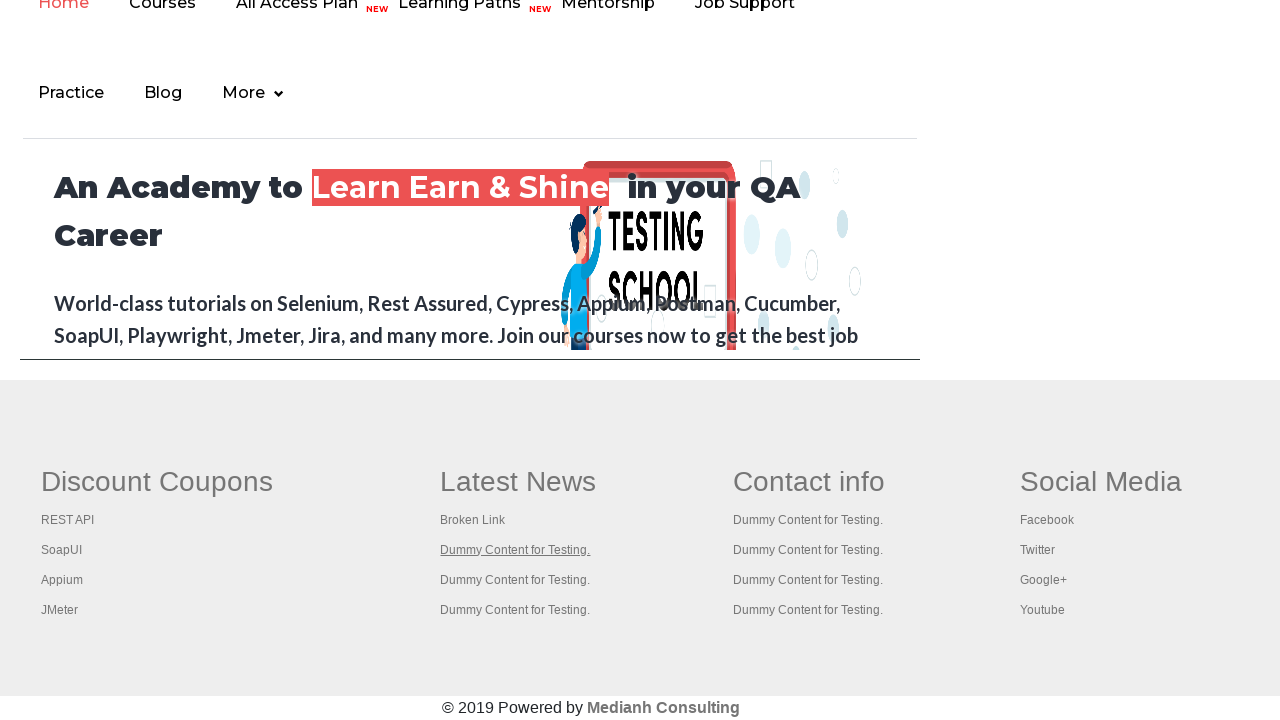

Opened footer link 9 in a new tab using Ctrl+Click at (515, 580) on #gf-BIG >> a >> nth=8
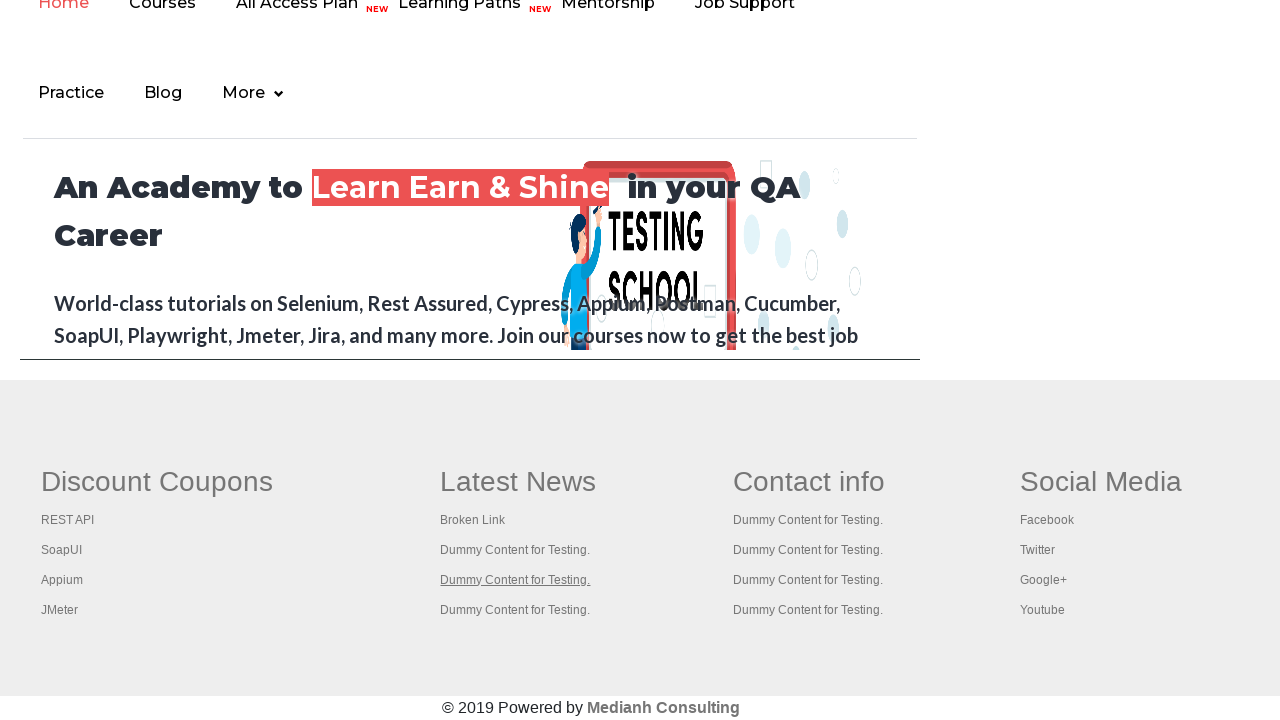

Opened footer link 10 in a new tab using Ctrl+Click at (515, 610) on #gf-BIG >> a >> nth=9
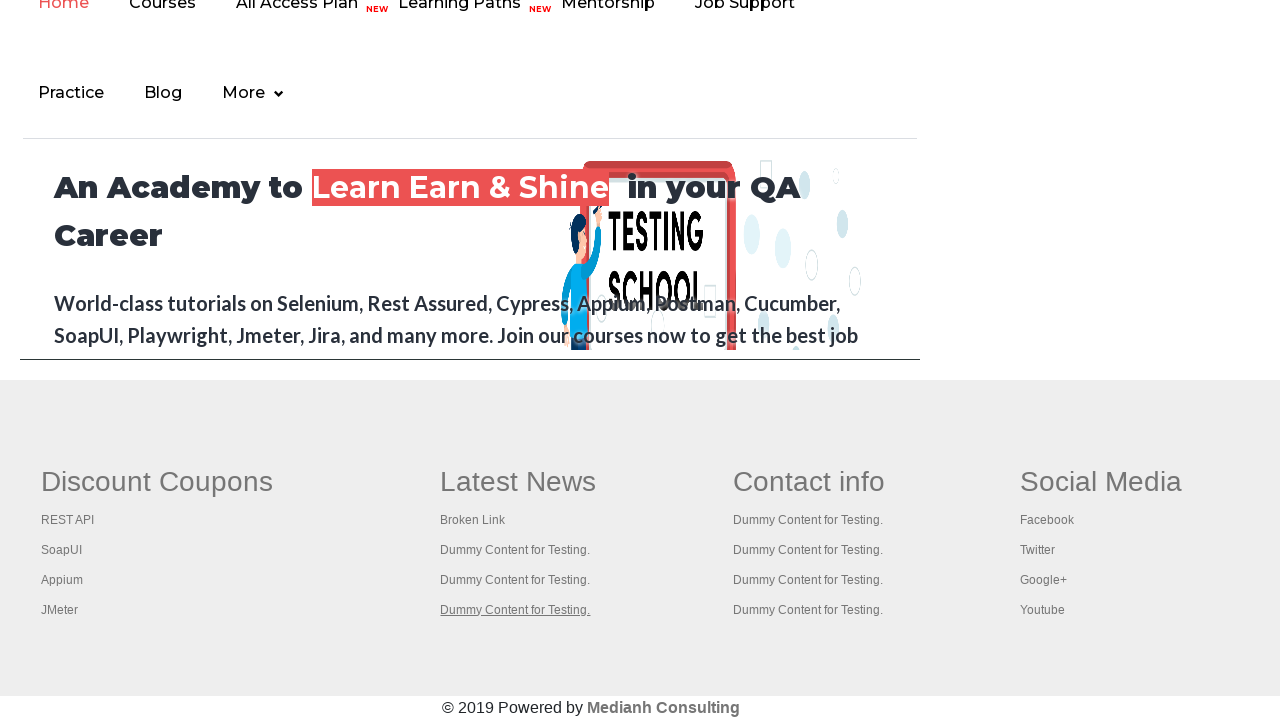

Opened footer link 11 in a new tab using Ctrl+Click at (809, 482) on #gf-BIG >> a >> nth=10
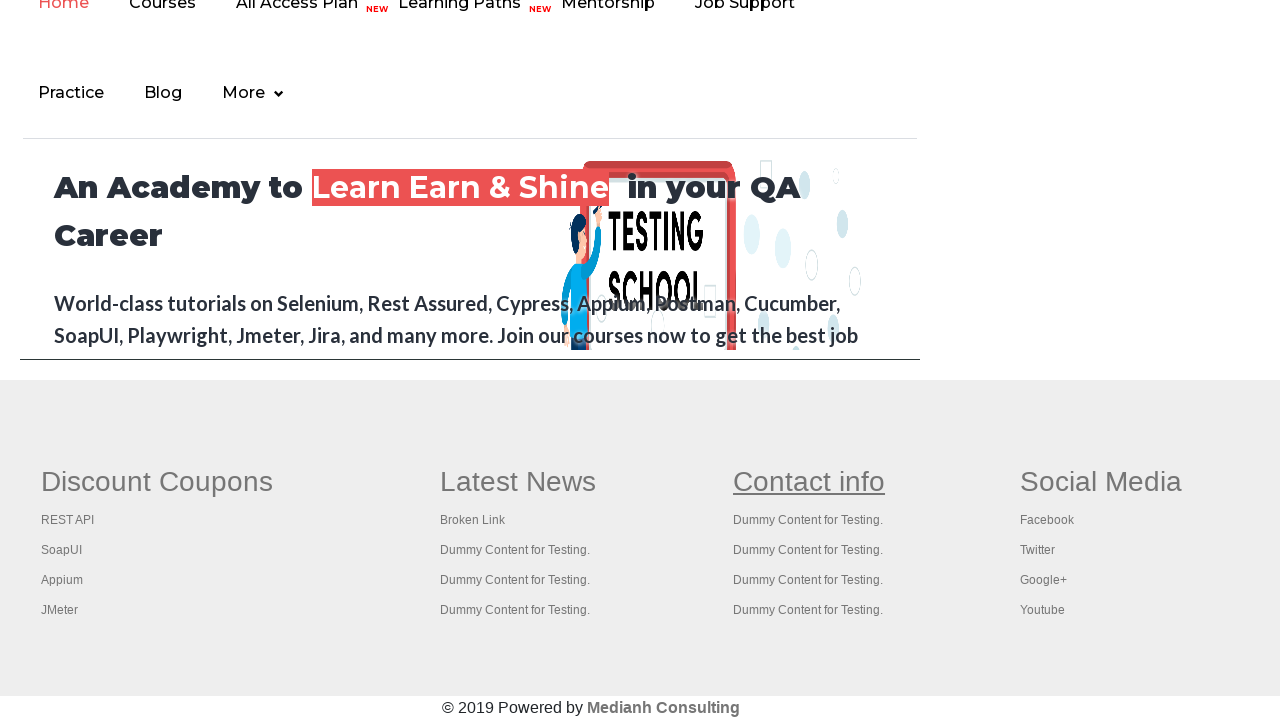

Opened footer link 12 in a new tab using Ctrl+Click at (808, 520) on #gf-BIG >> a >> nth=11
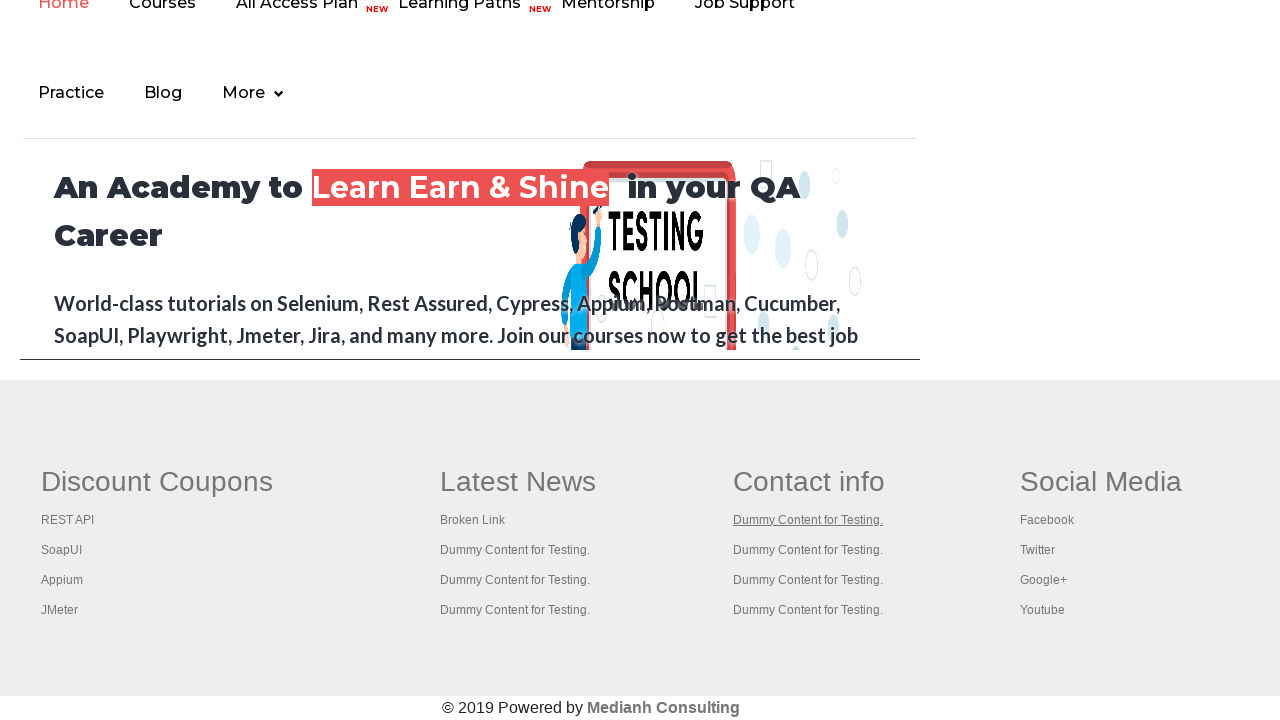

Opened footer link 13 in a new tab using Ctrl+Click at (808, 550) on #gf-BIG >> a >> nth=12
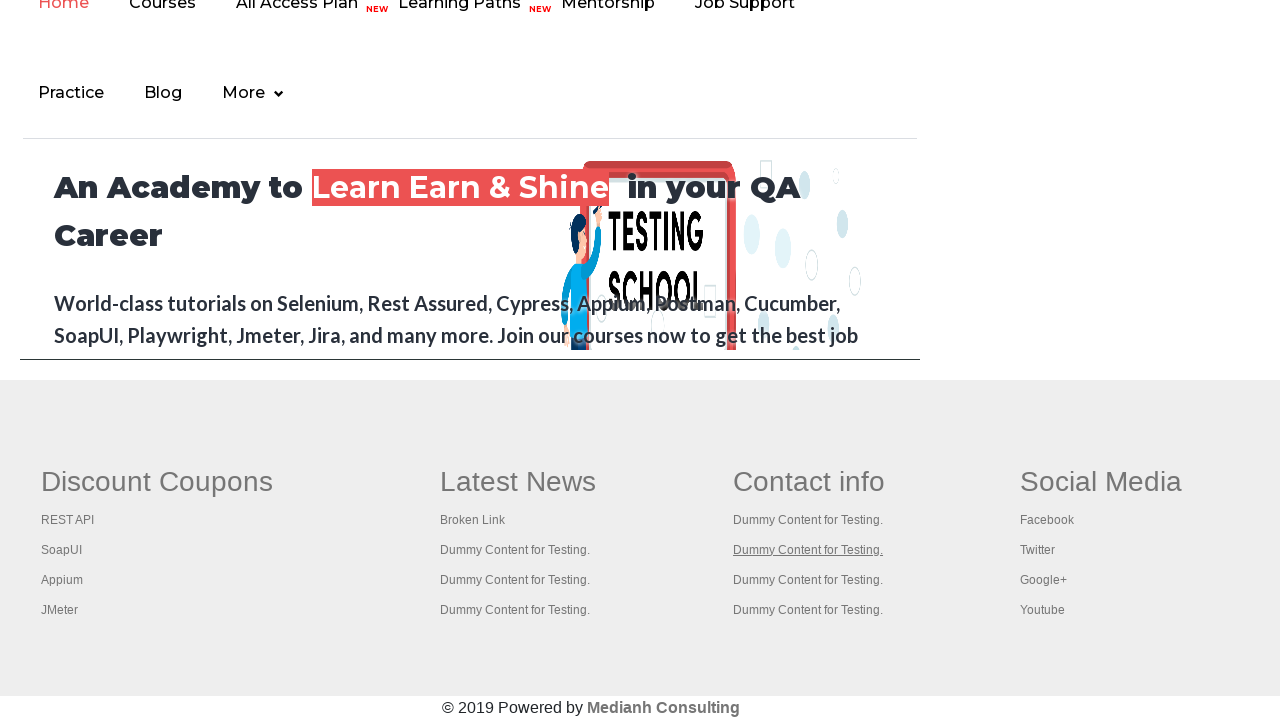

Opened footer link 14 in a new tab using Ctrl+Click at (808, 580) on #gf-BIG >> a >> nth=13
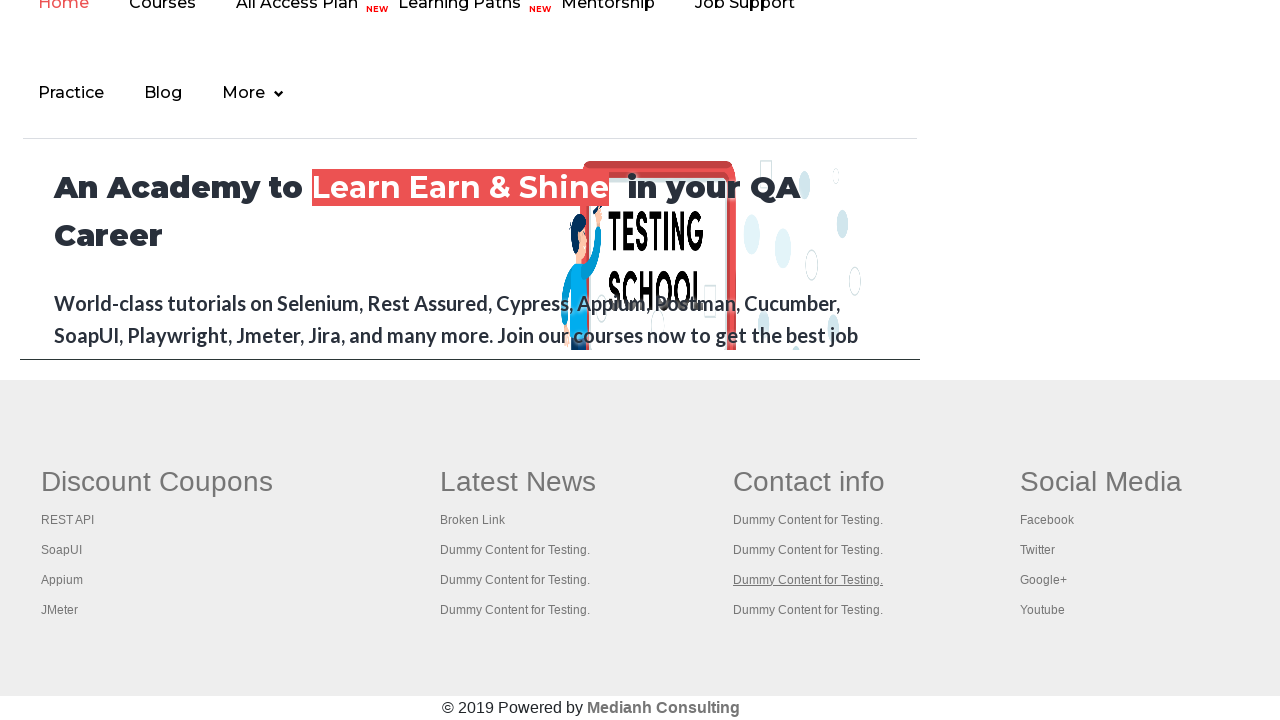

Opened footer link 15 in a new tab using Ctrl+Click at (808, 610) on #gf-BIG >> a >> nth=14
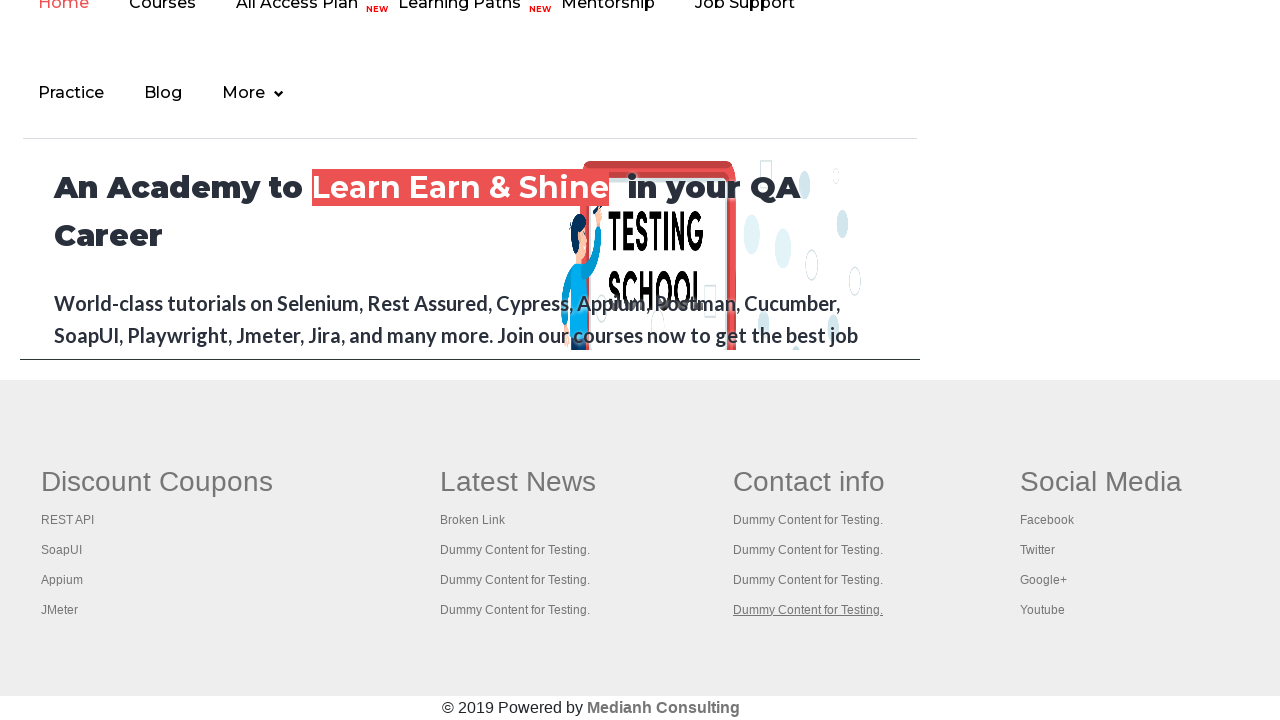

Opened footer link 16 in a new tab using Ctrl+Click at (1101, 482) on #gf-BIG >> a >> nth=15
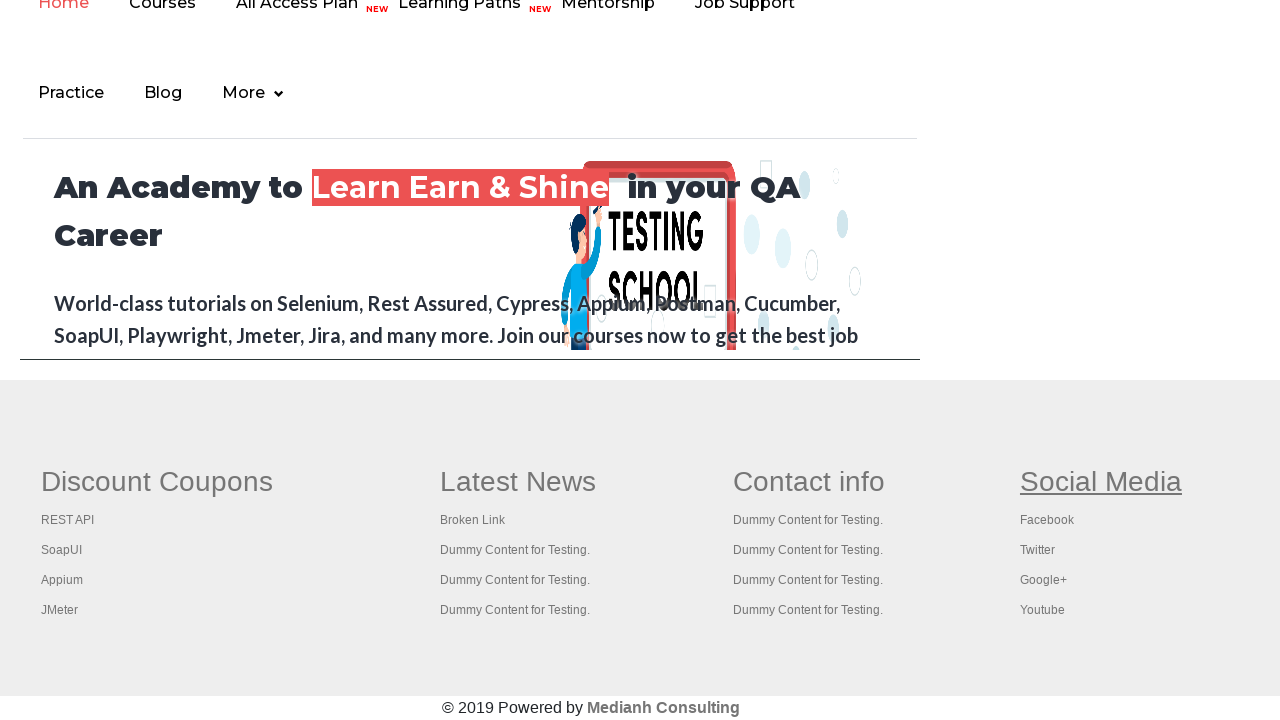

Opened footer link 17 in a new tab using Ctrl+Click at (1047, 520) on #gf-BIG >> a >> nth=16
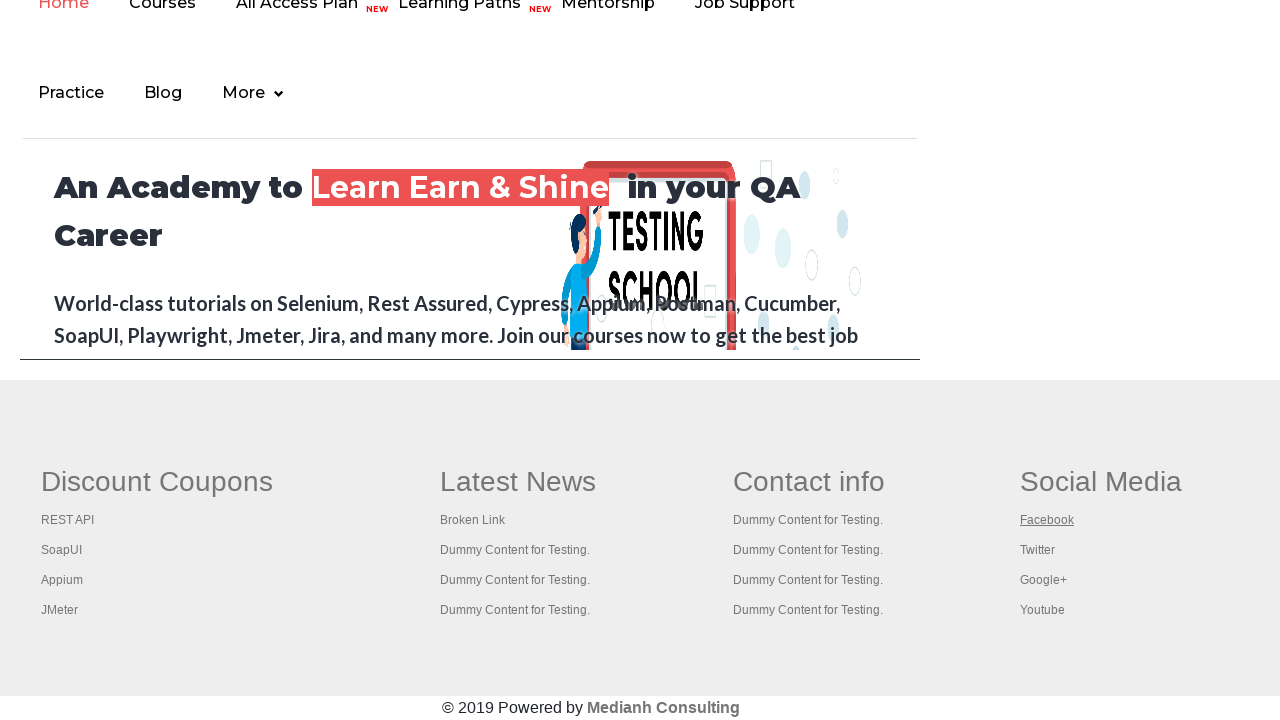

Opened footer link 18 in a new tab using Ctrl+Click at (1037, 550) on #gf-BIG >> a >> nth=17
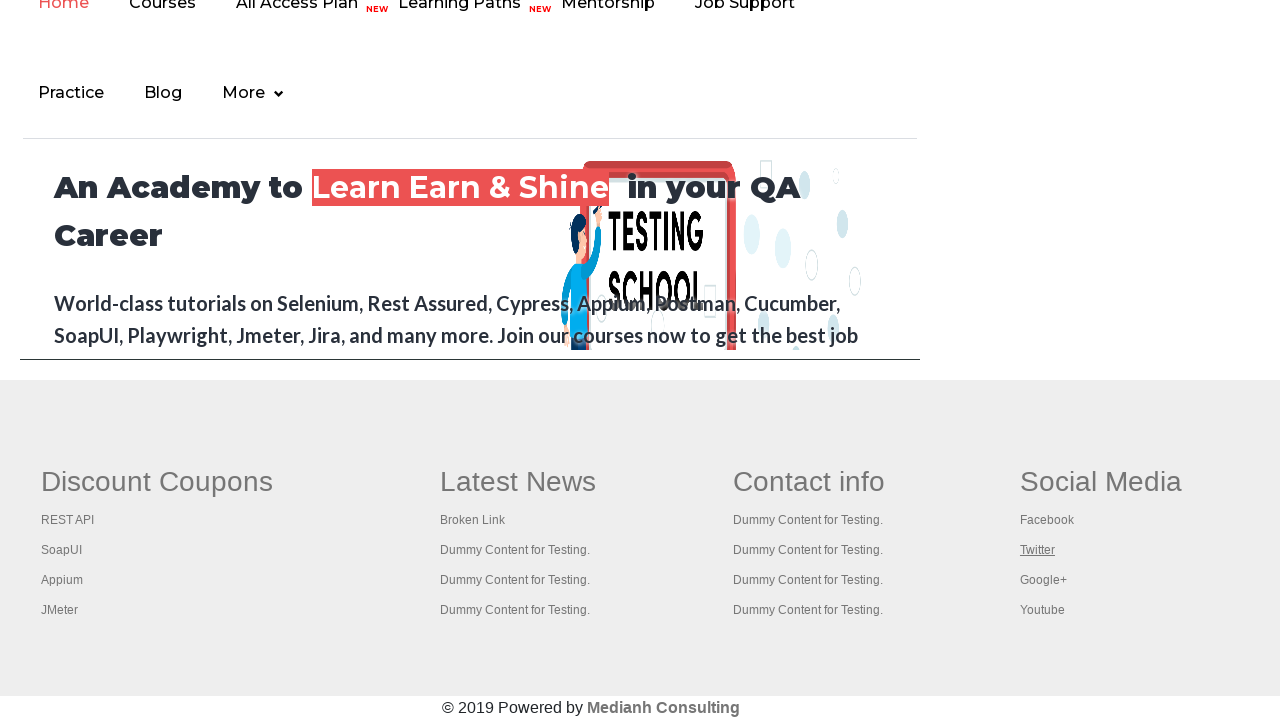

Opened footer link 19 in a new tab using Ctrl+Click at (1043, 580) on #gf-BIG >> a >> nth=18
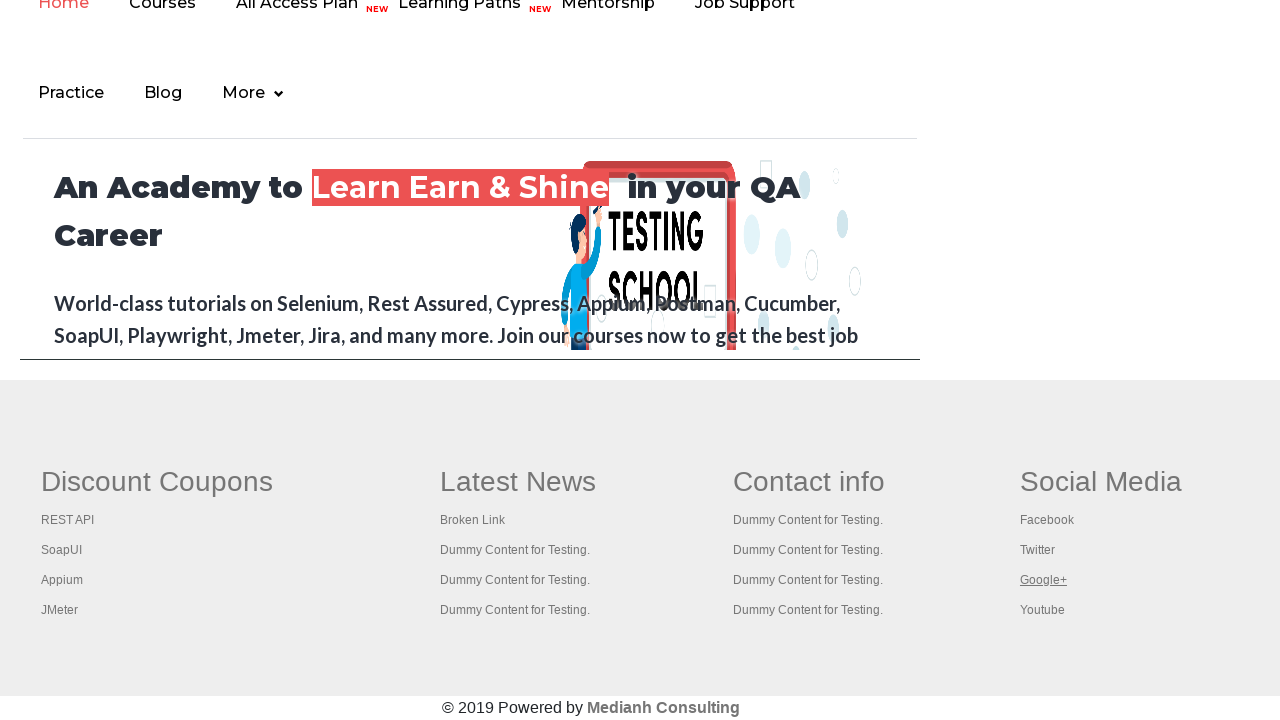

Opened footer link 20 in a new tab using Ctrl+Click at (1042, 610) on #gf-BIG >> a >> nth=19
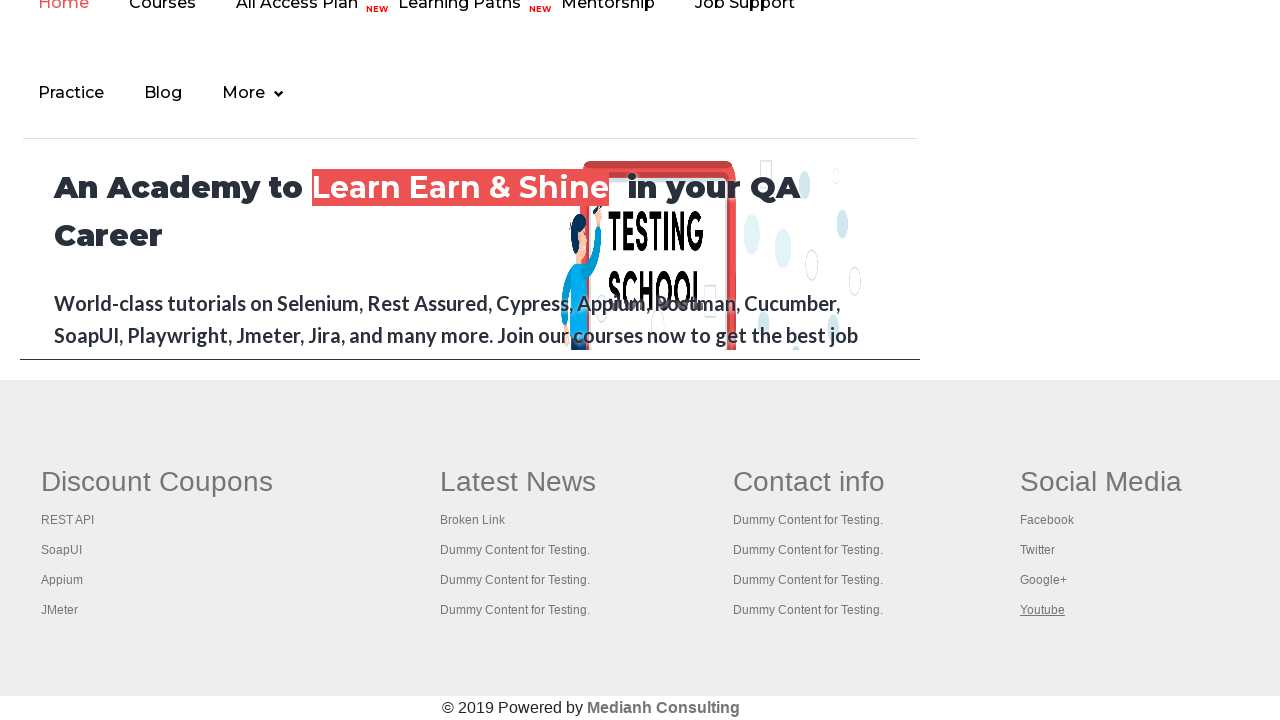

Retrieved all open pages from the context
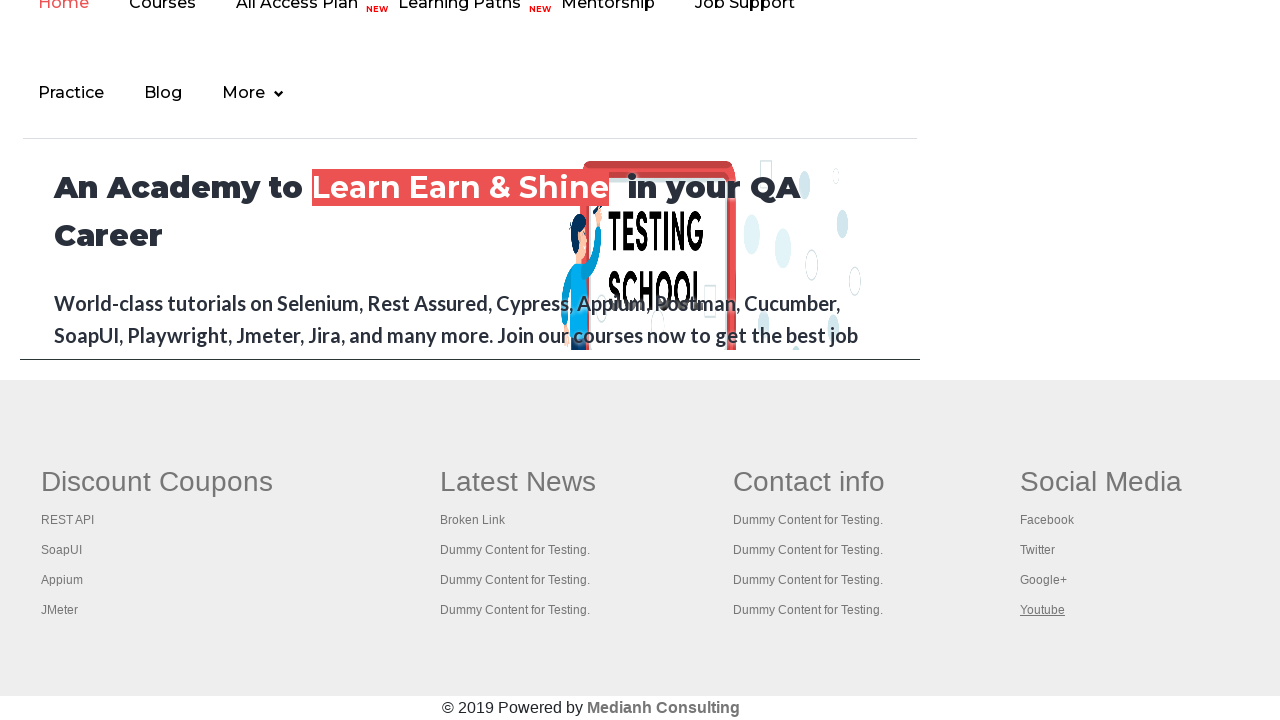

Switched to page 1 and brought it to front
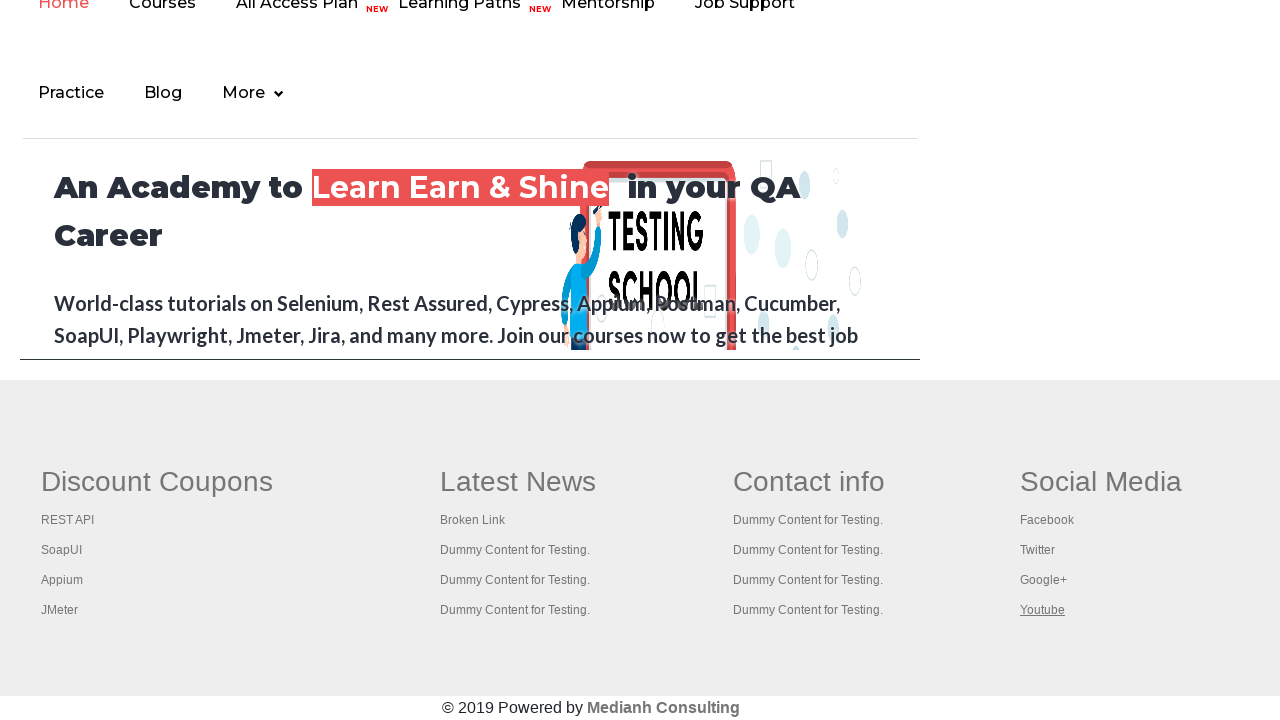

Switched to page 2 and brought it to front
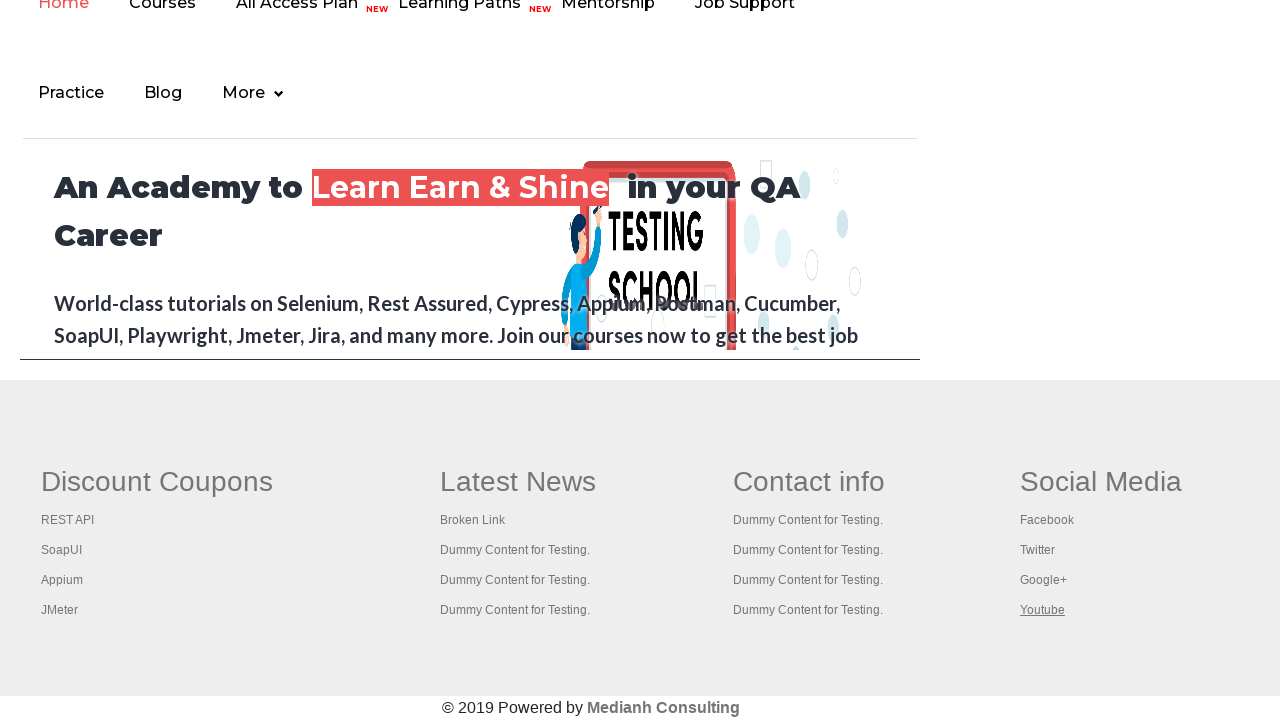

Switched to page 3 and brought it to front
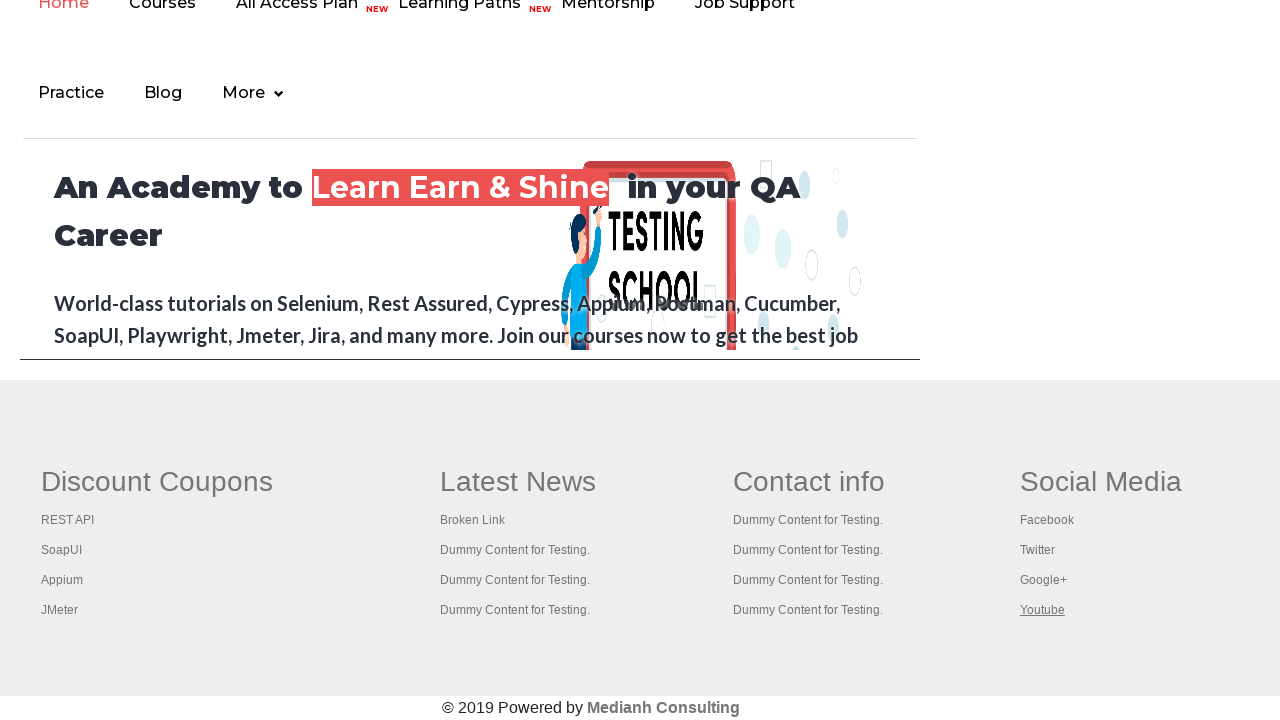

Switched to page 4 and brought it to front
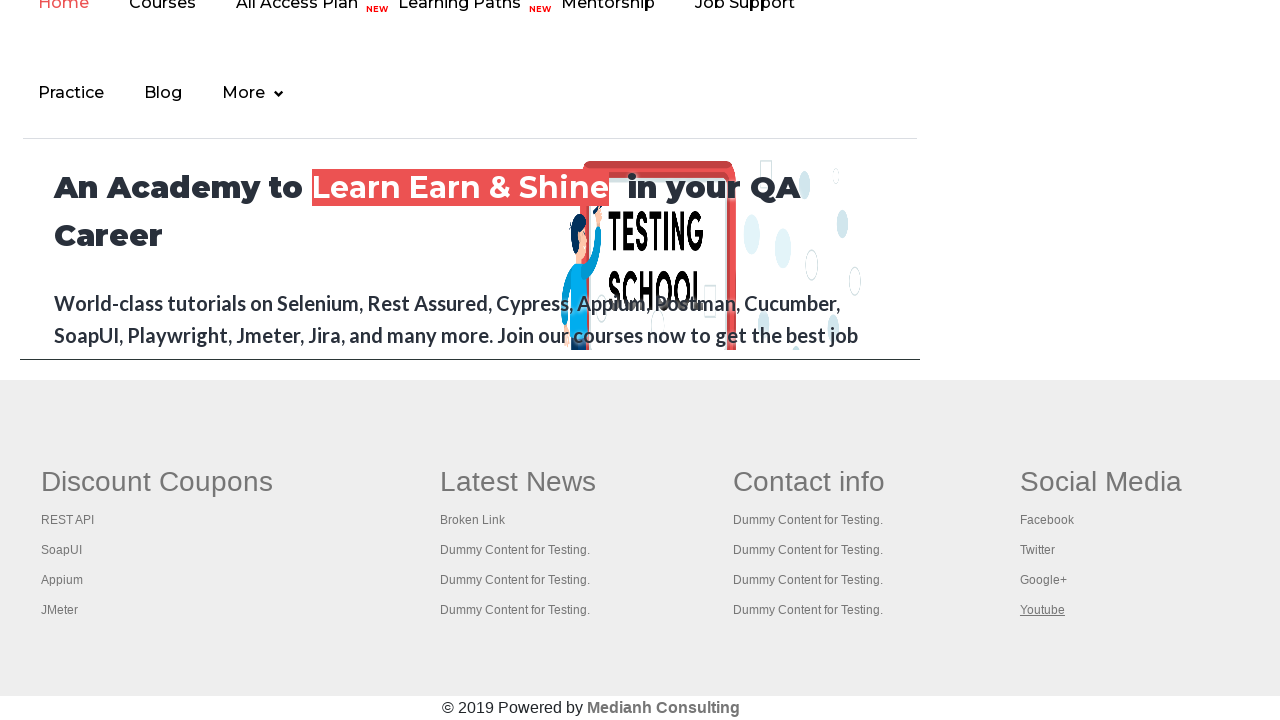

Switched to page 5 and brought it to front
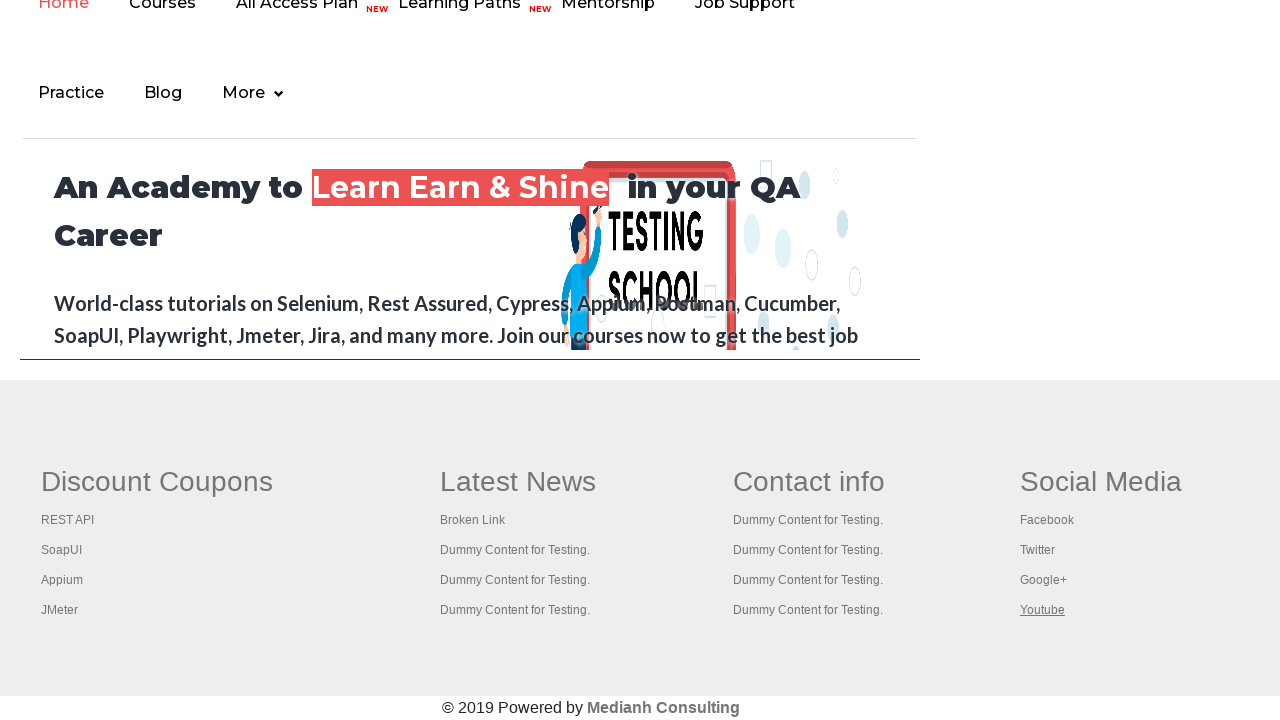

Switched to page 6 and brought it to front
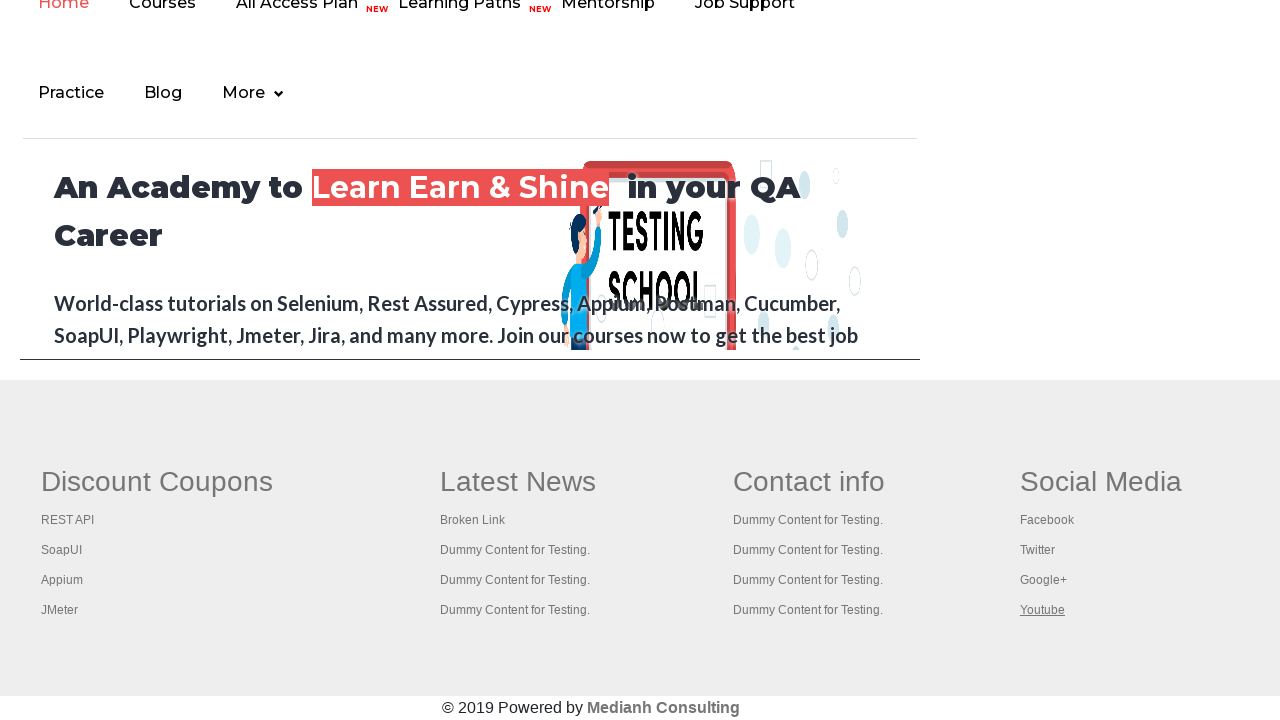

Switched to page 7 and brought it to front
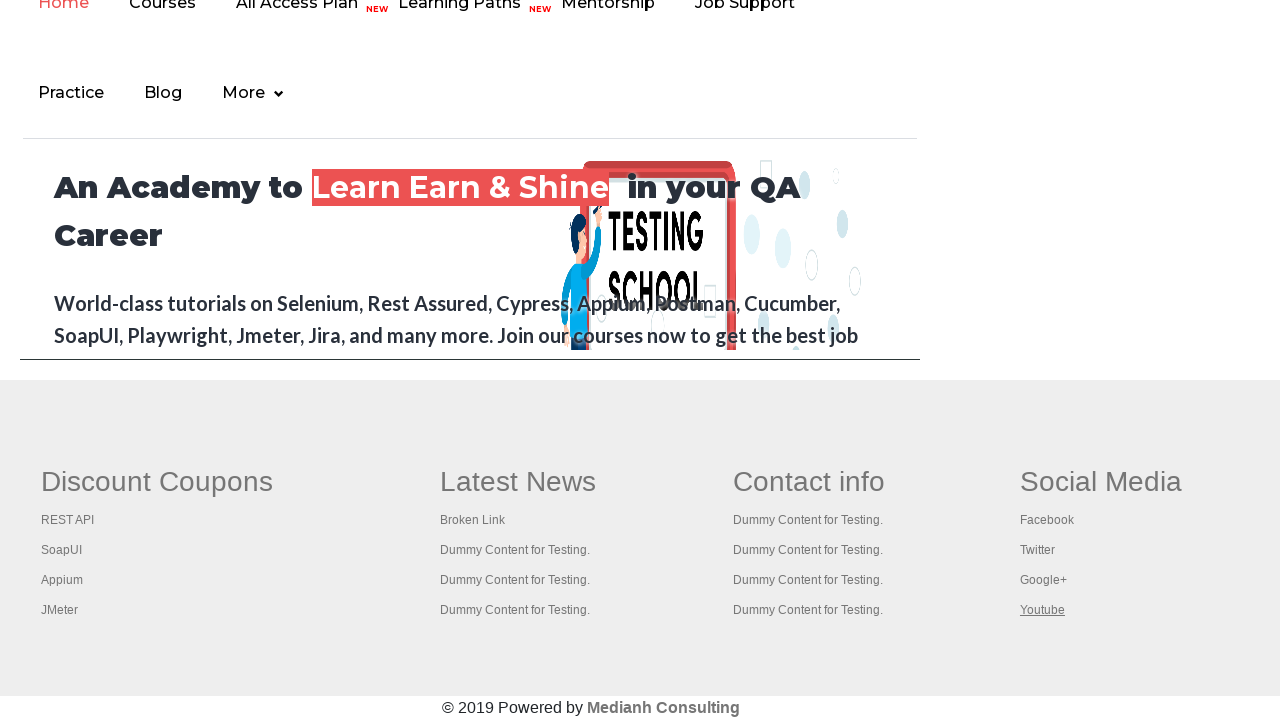

Switched to page 8 and brought it to front
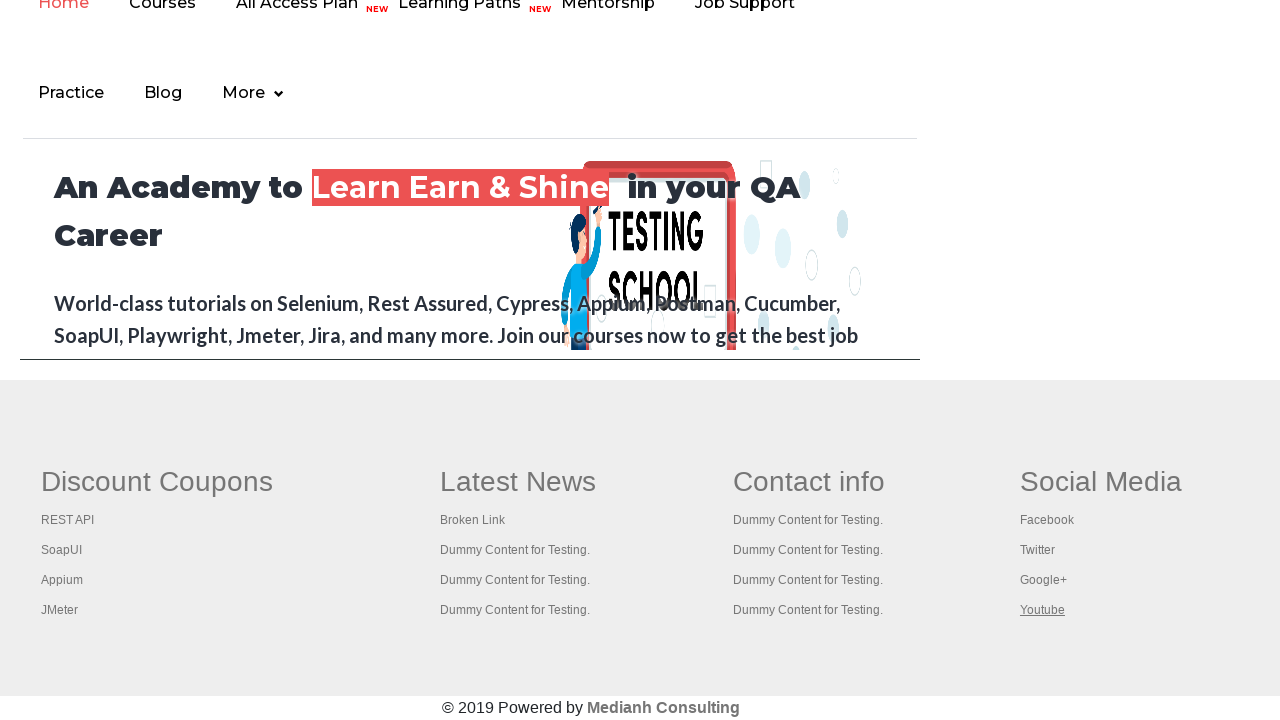

Switched to page 9 and brought it to front
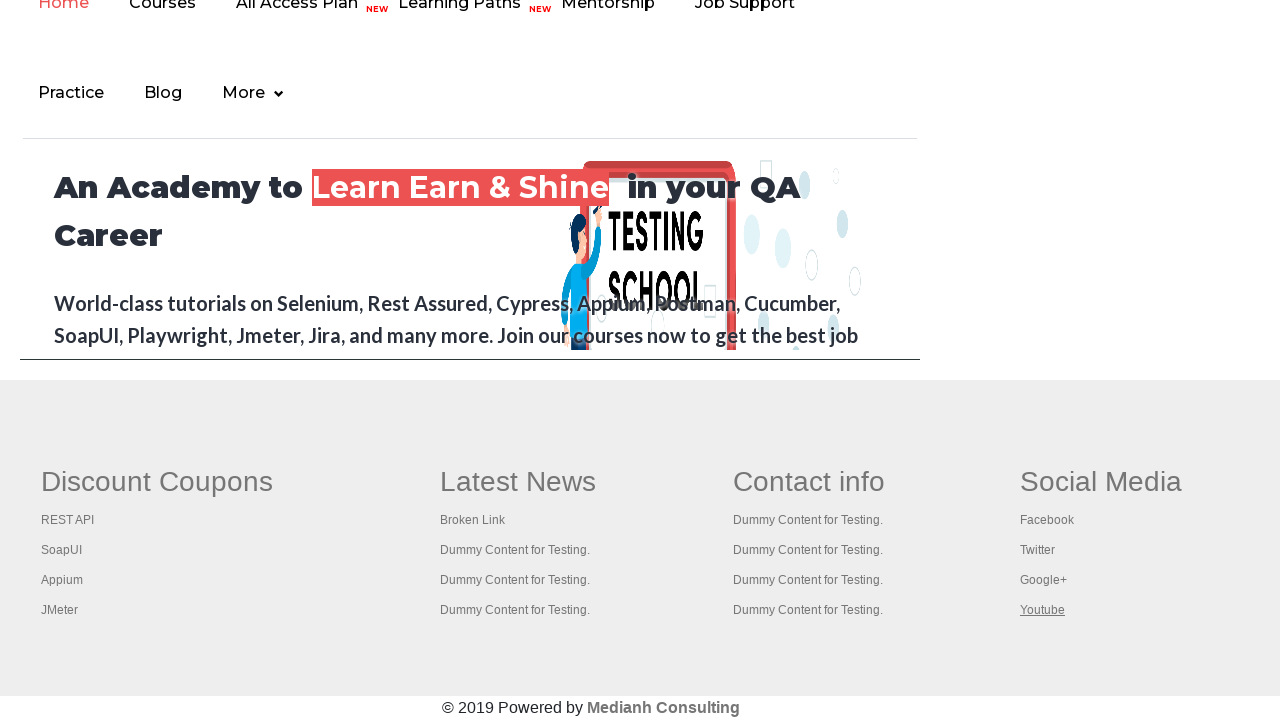

Switched to page 10 and brought it to front
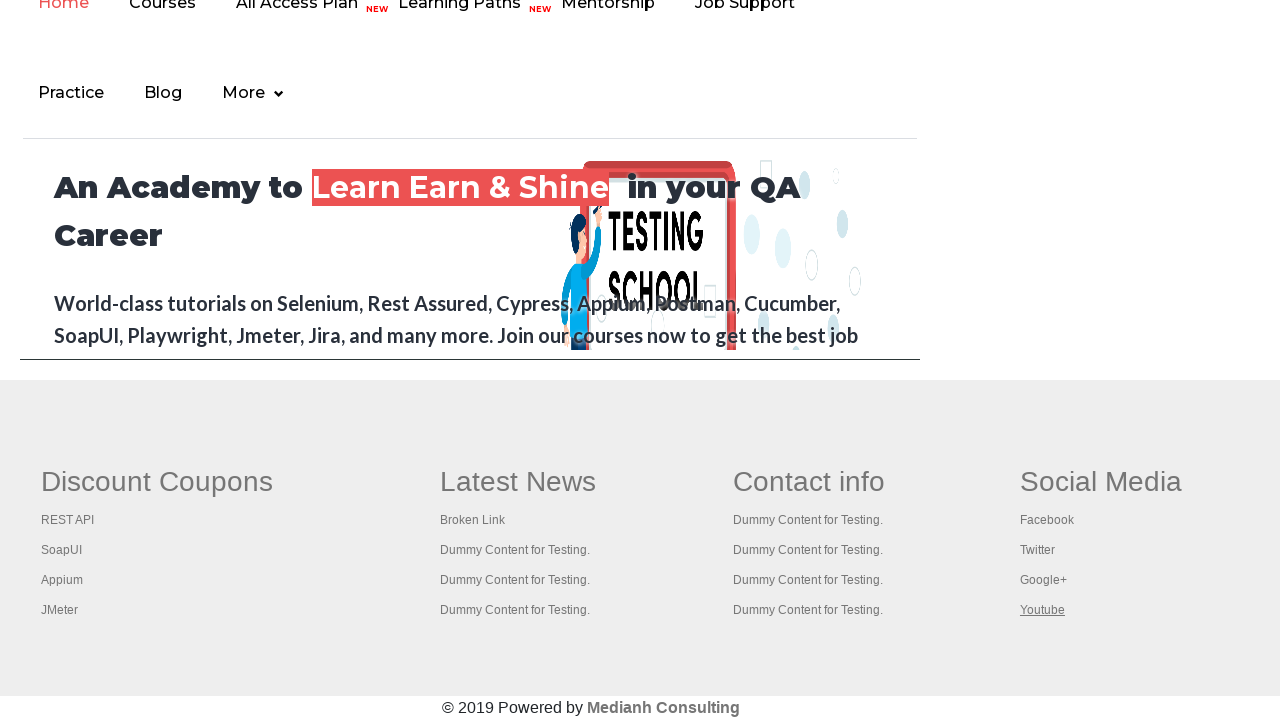

Switched to page 11 and brought it to front
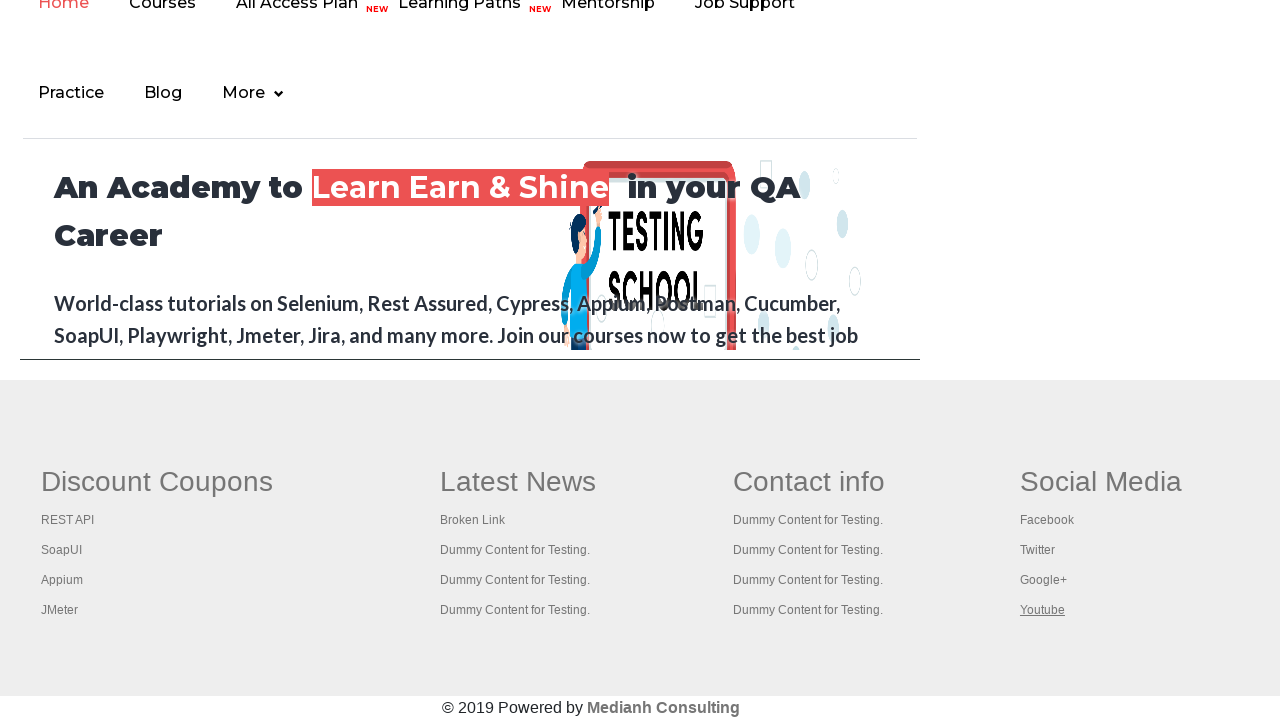

Switched to page 12 and brought it to front
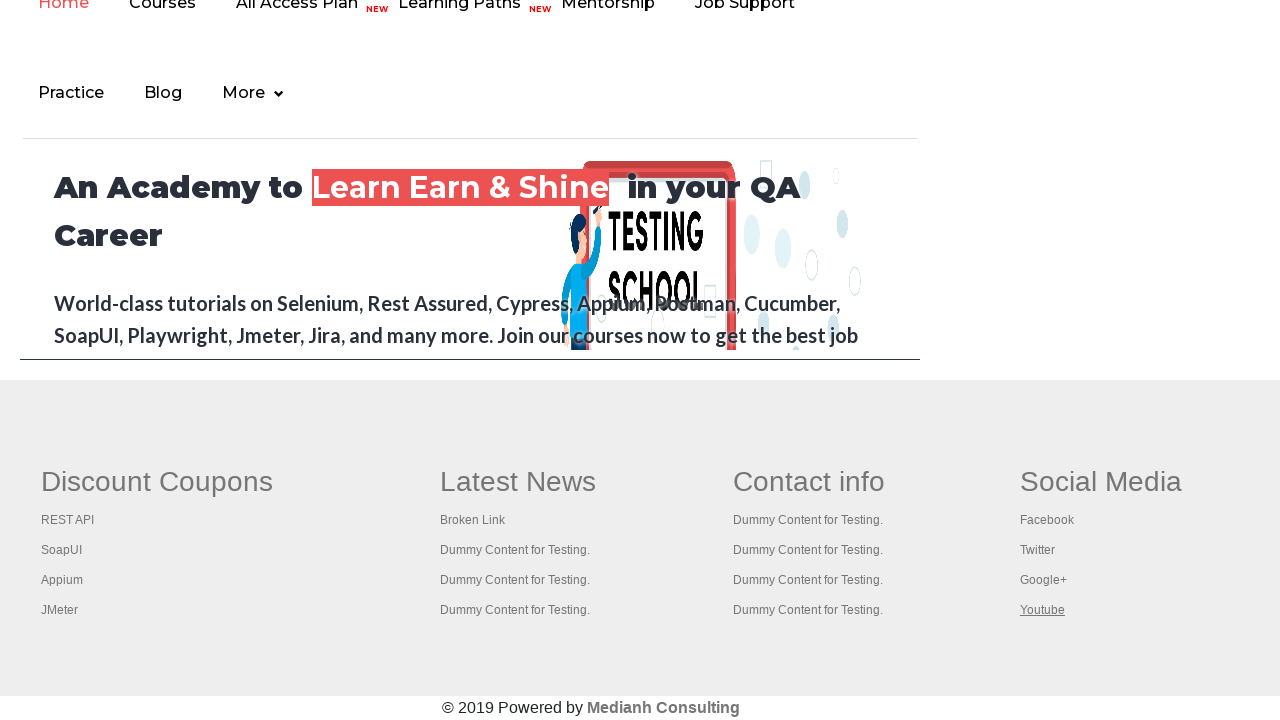

Switched to page 13 and brought it to front
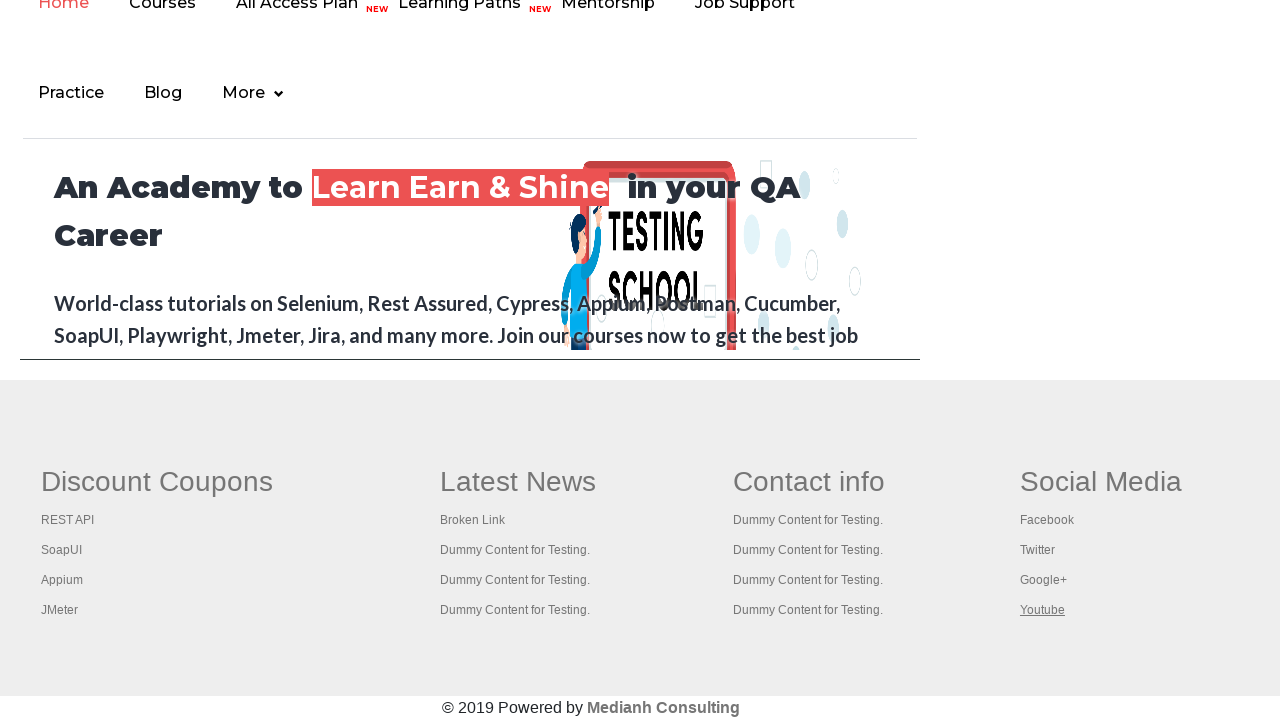

Switched to page 14 and brought it to front
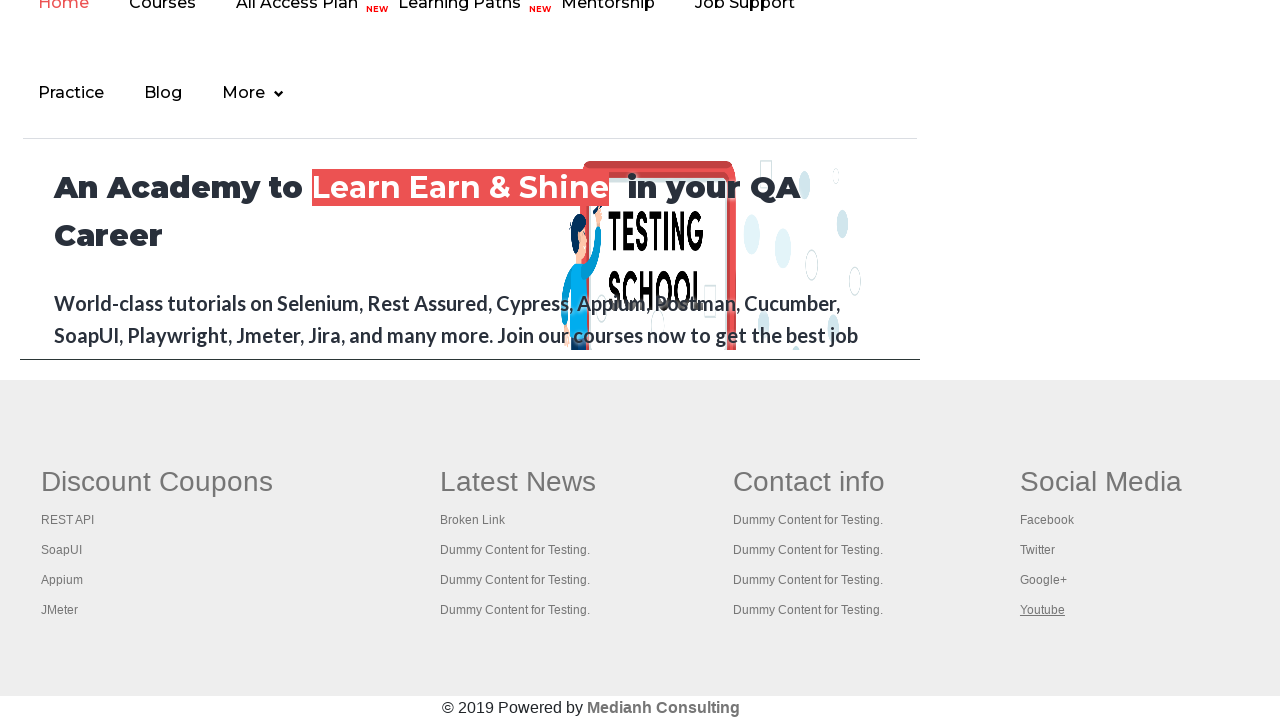

Switched to page 15 and brought it to front
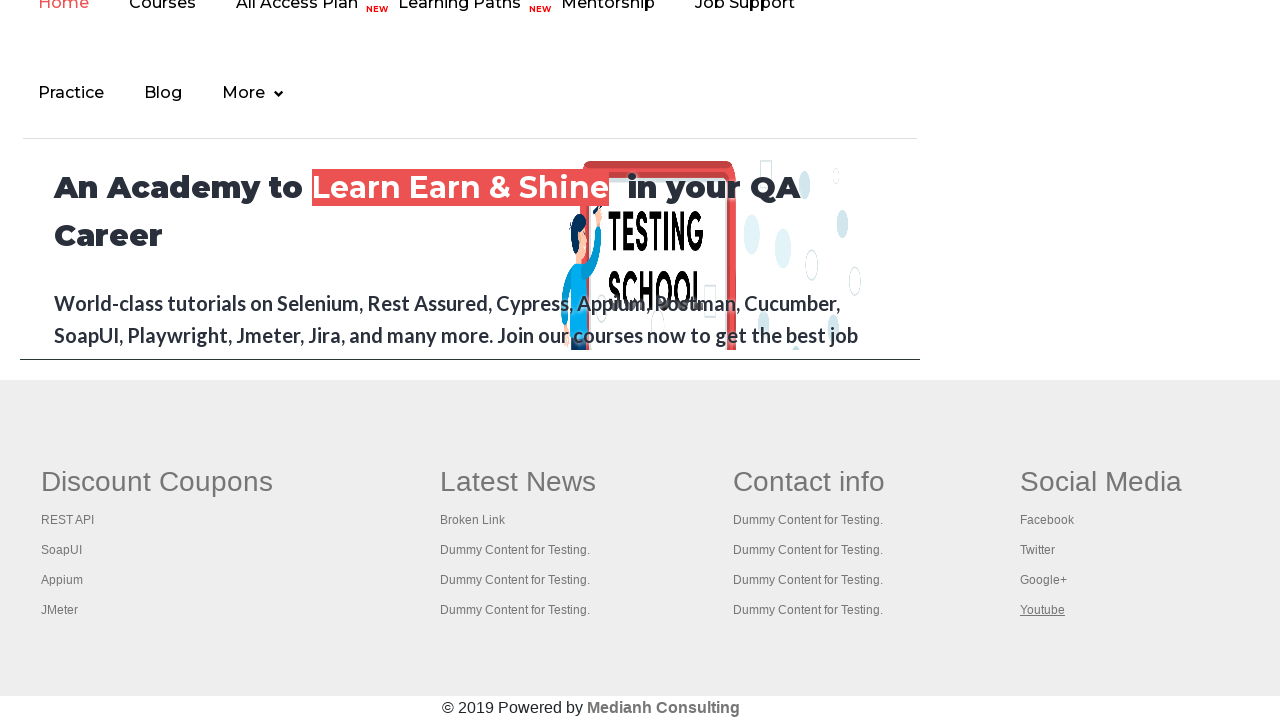

Switched to page 16 and brought it to front
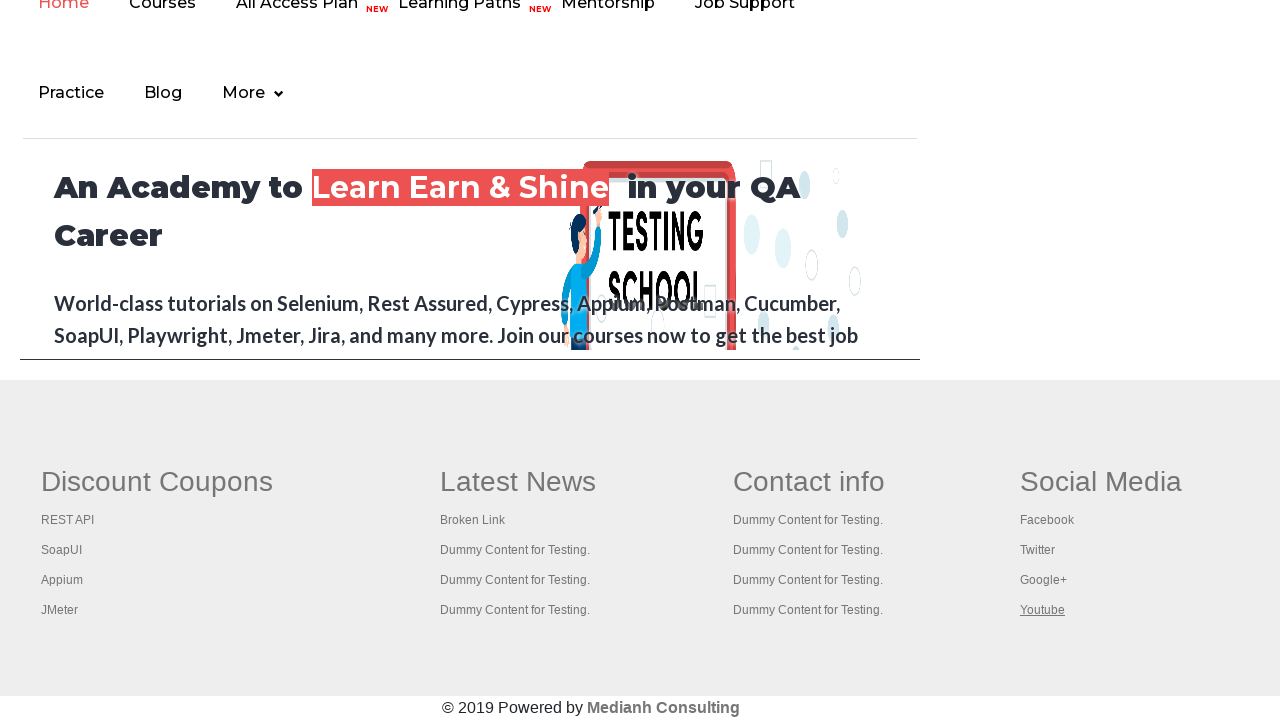

Switched to page 17 and brought it to front
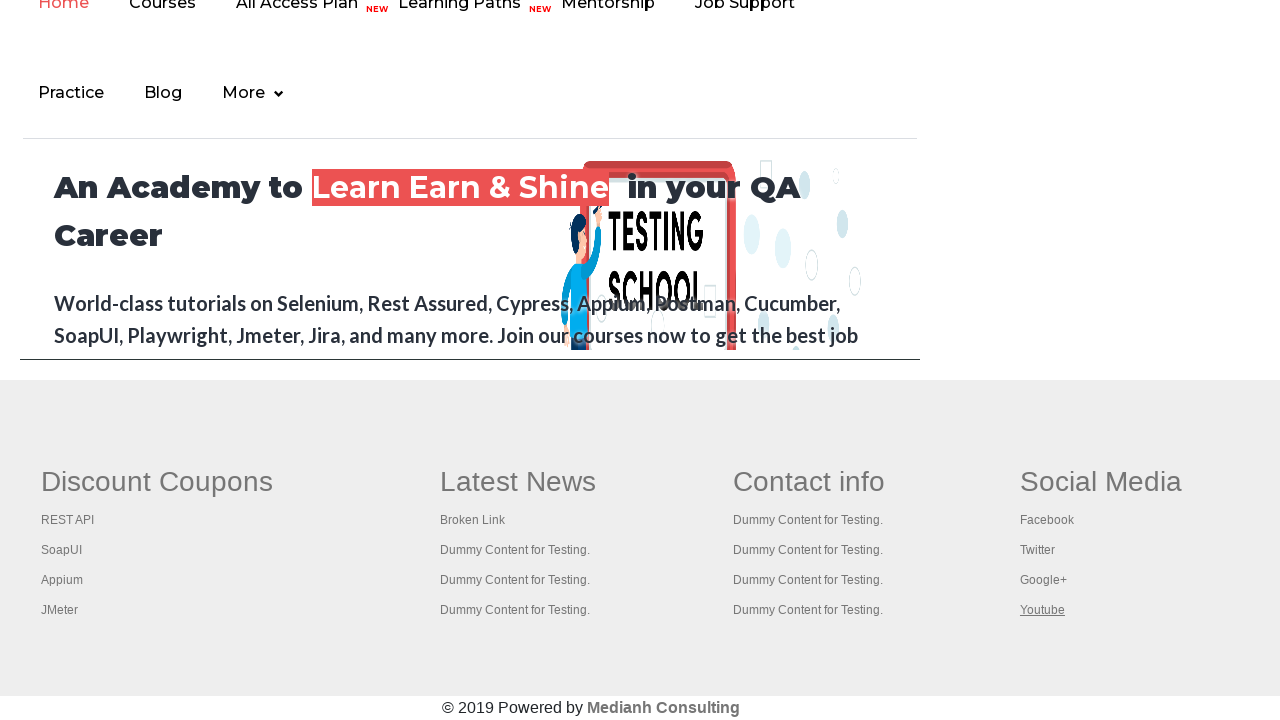

Switched to page 18 and brought it to front
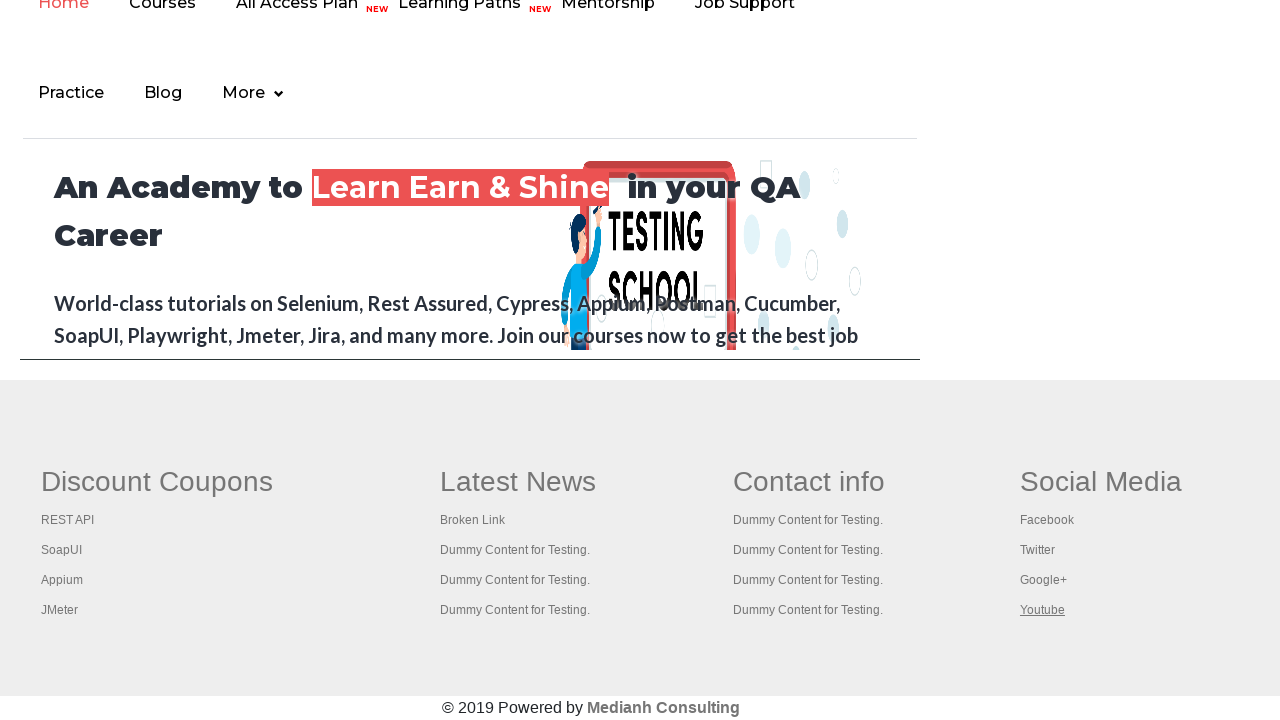

Switched to page 19 and brought it to front
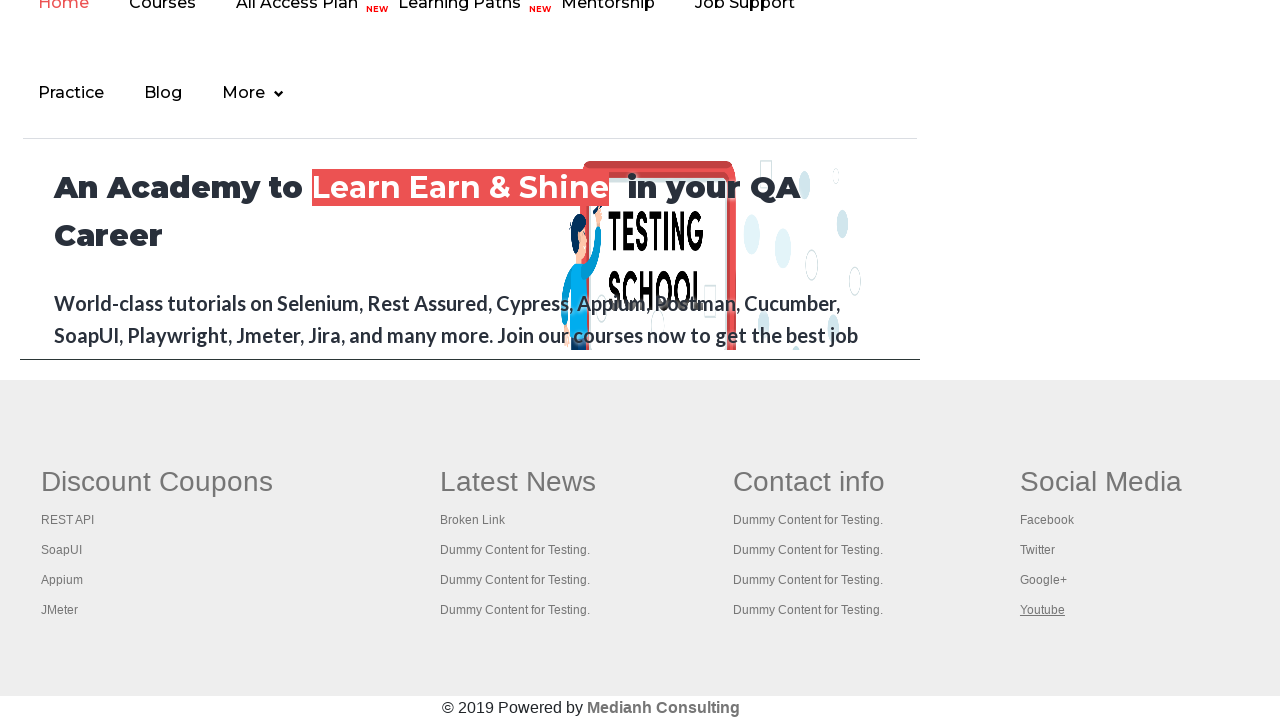

Switched to page 20 and brought it to front
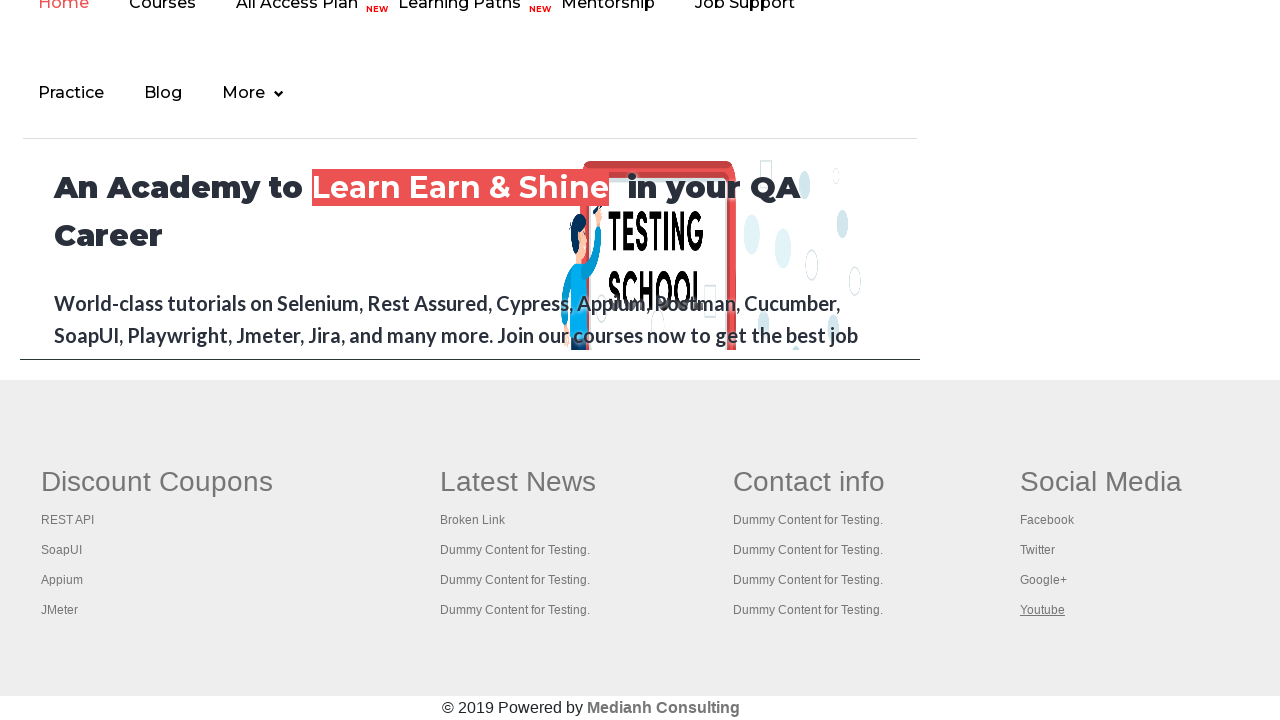

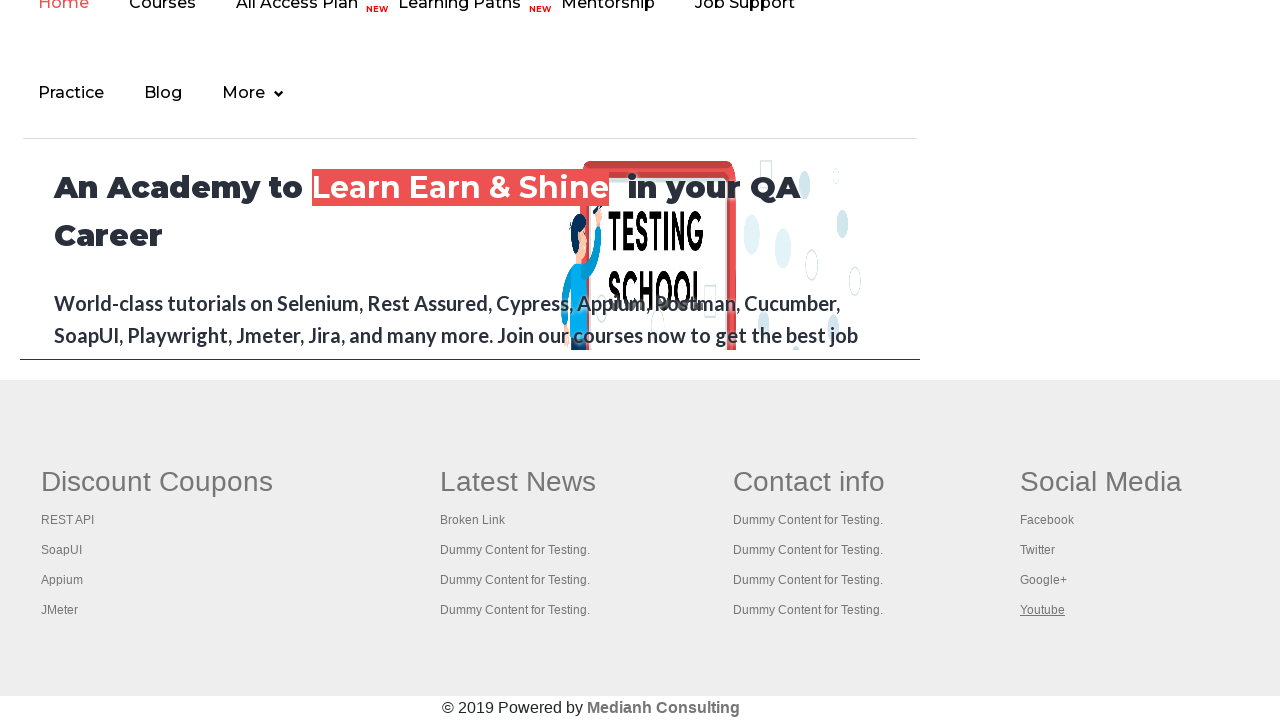